Navigates through a series of ISR (Incremental Static Regeneration) pages on a Vercel deployment, visiting pages numbered 6 through 36 sequentially.

Starting URL: https://www.tc-vercel.dev/isr/6

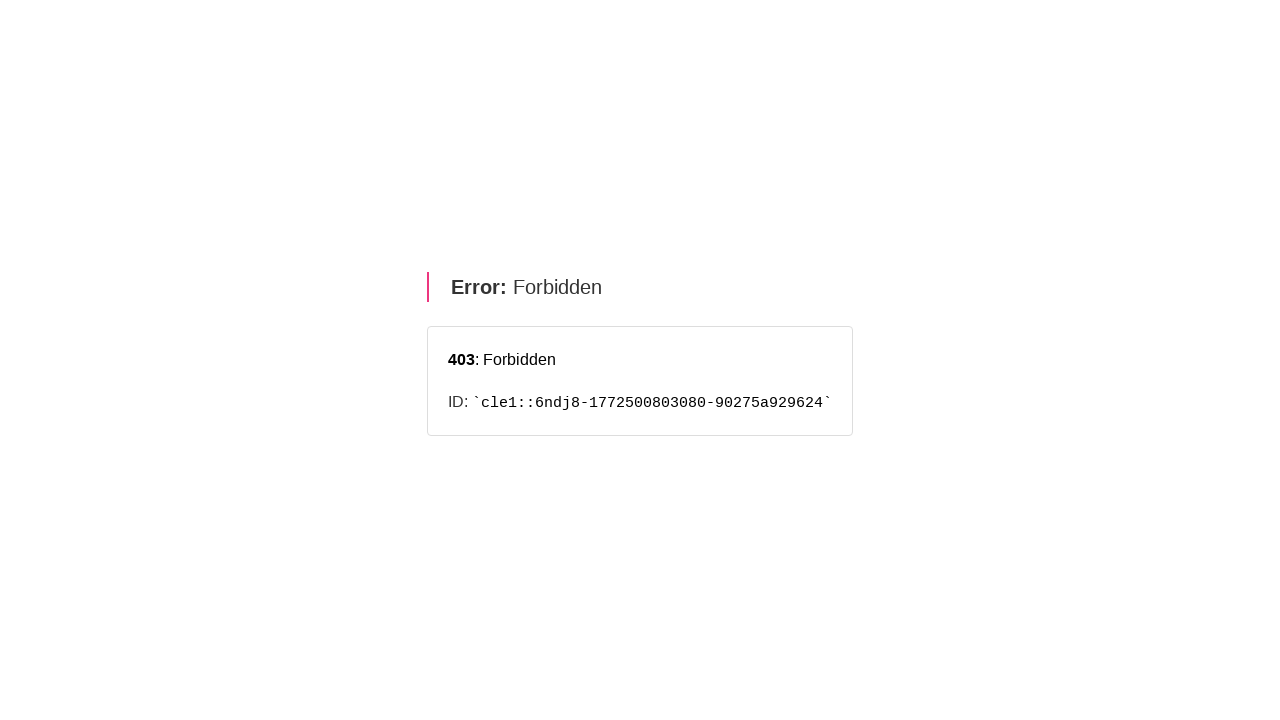

Waited 1000ms for initial ISR page (index 6) to load
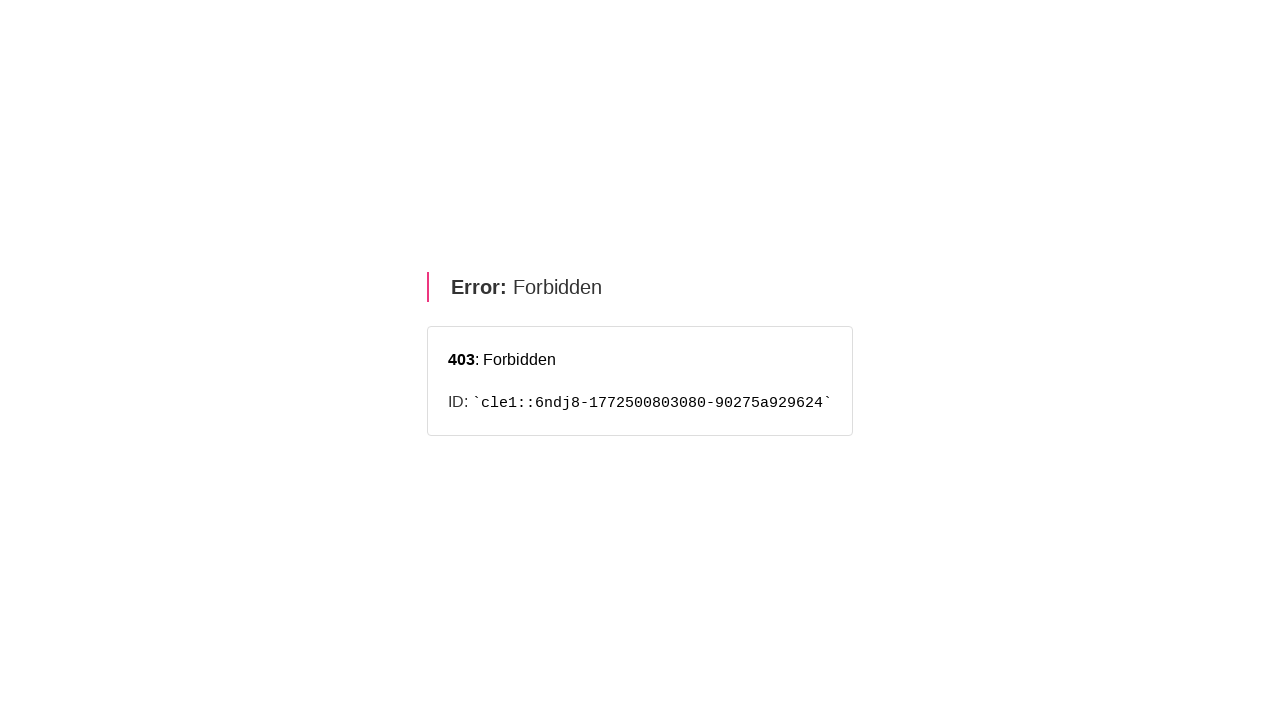

Navigated to ISR page index 7
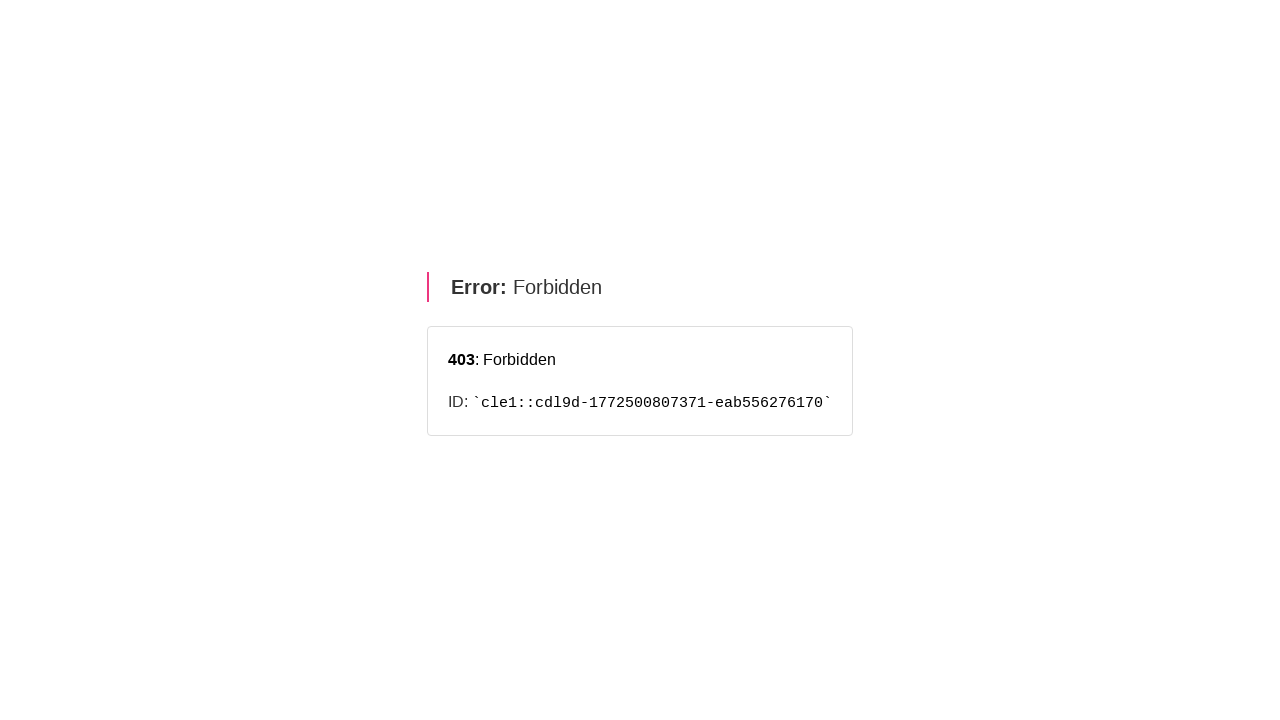

Waited 1000ms for ISR page index 7 to load
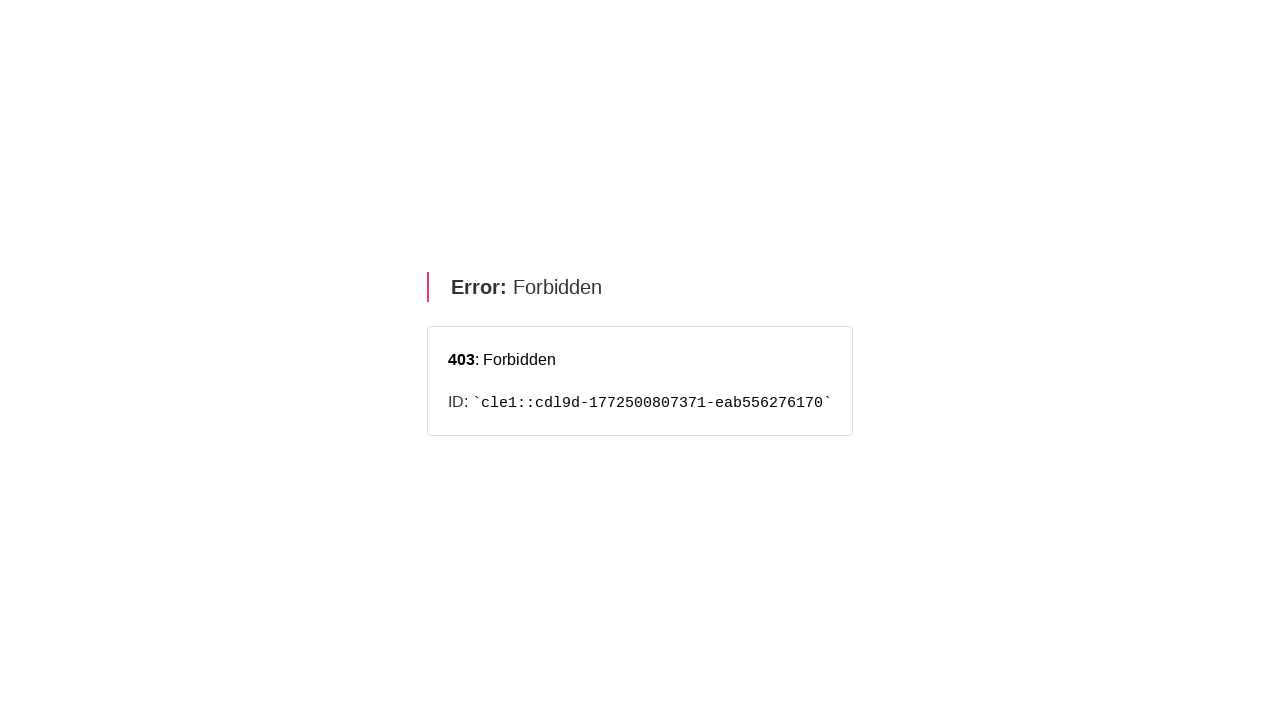

Navigated to ISR page index 8
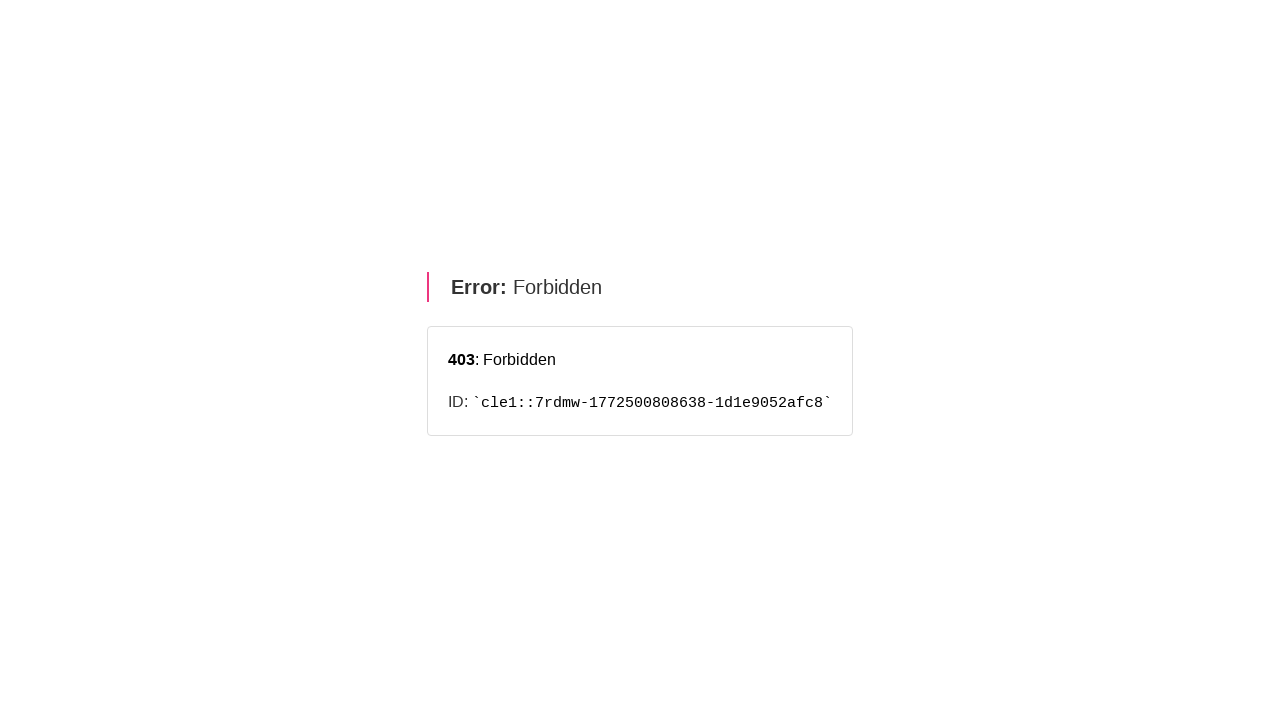

Waited 1000ms for ISR page index 8 to load
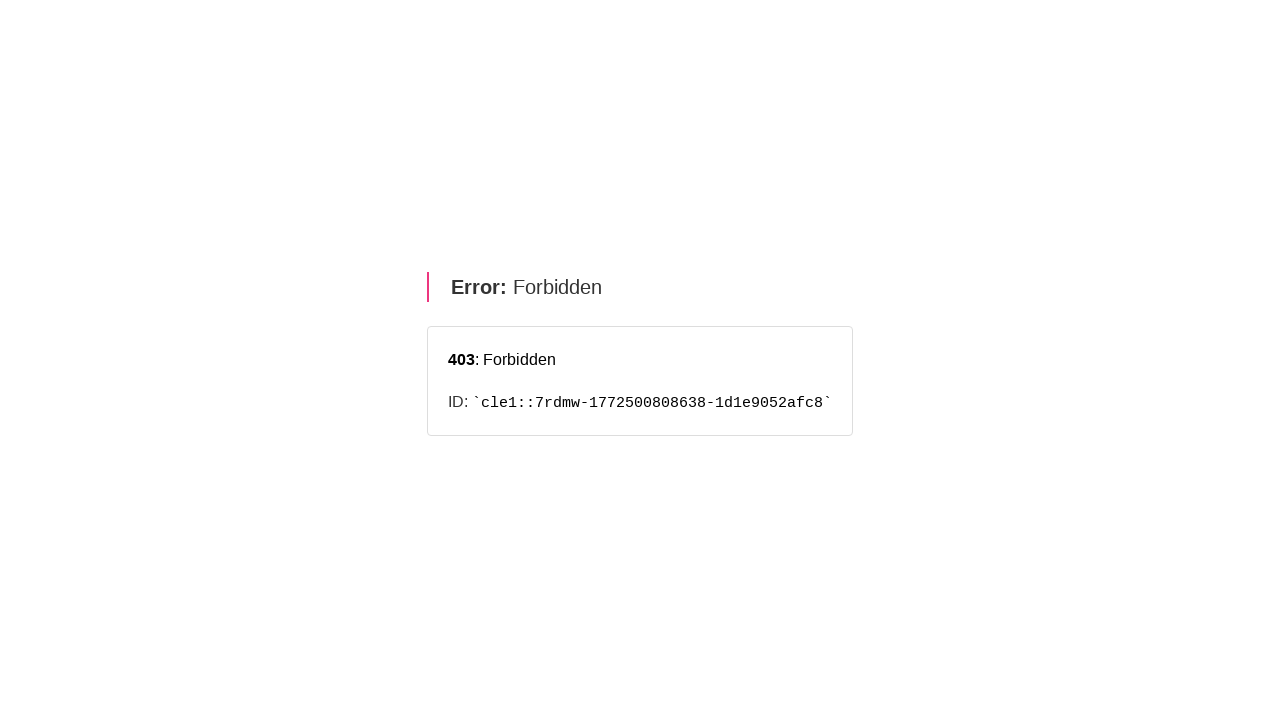

Navigated to ISR page index 9
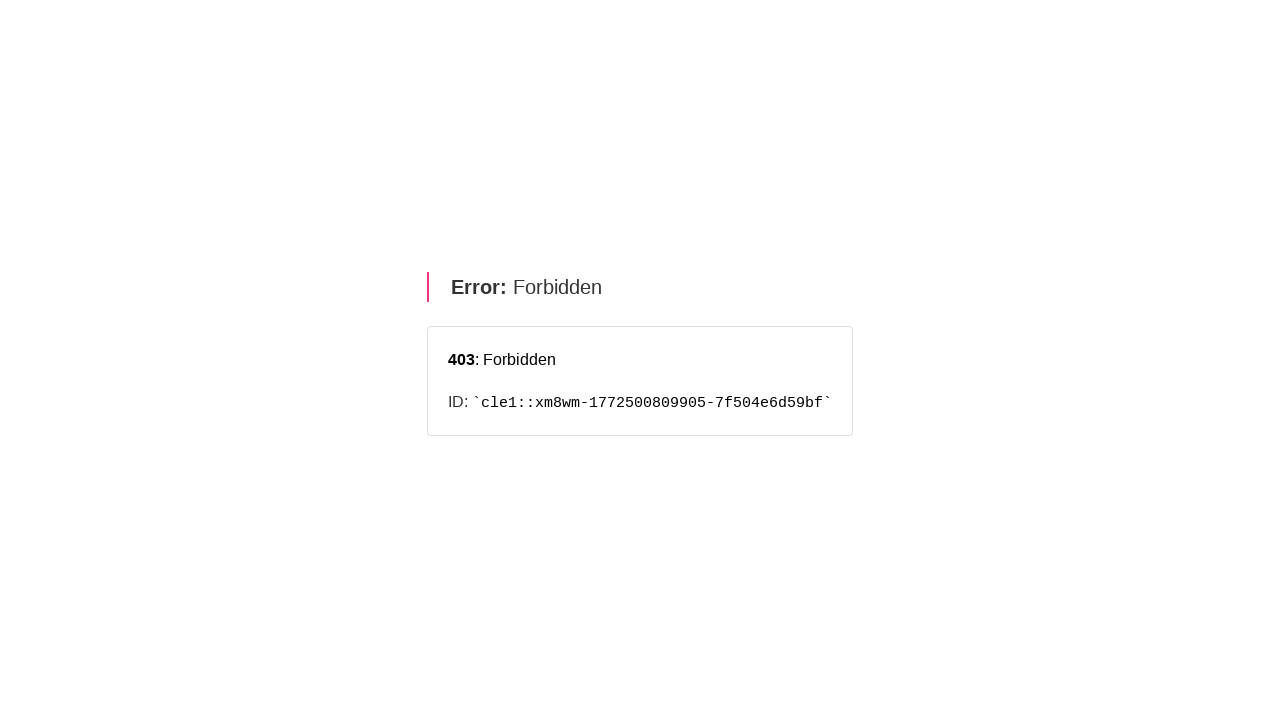

Waited 1000ms for ISR page index 9 to load
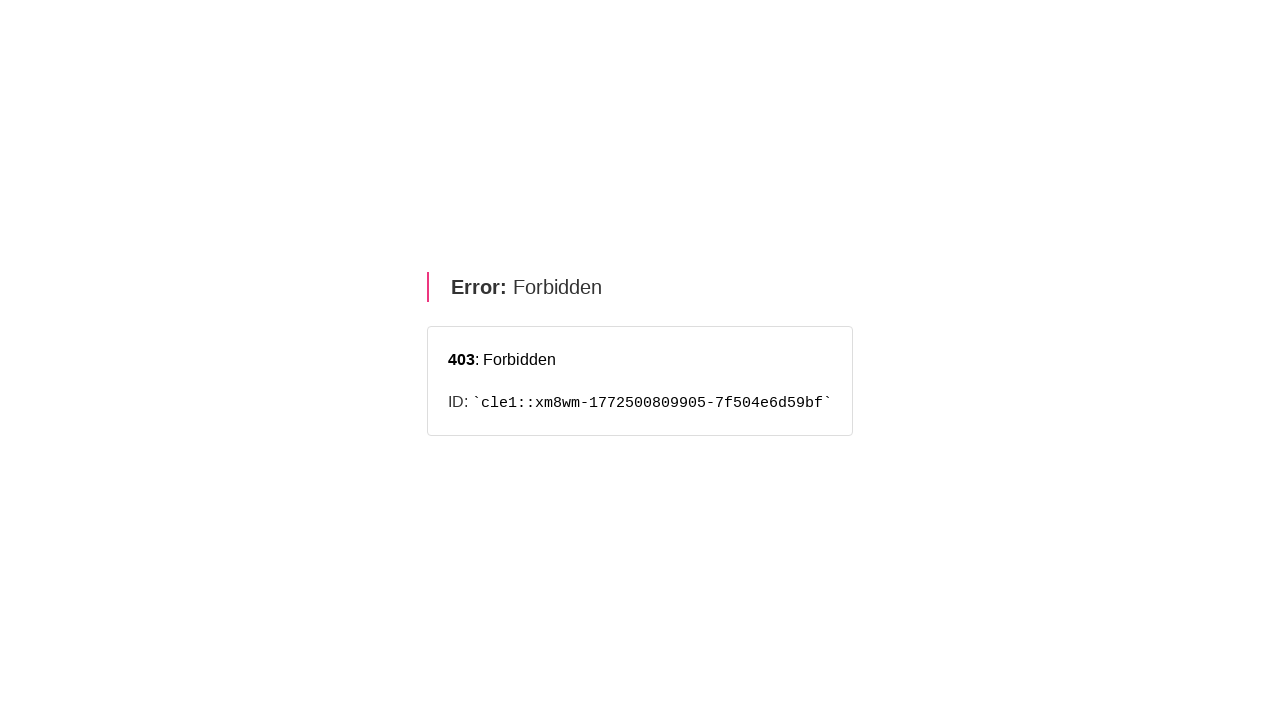

Navigated to ISR page index 10
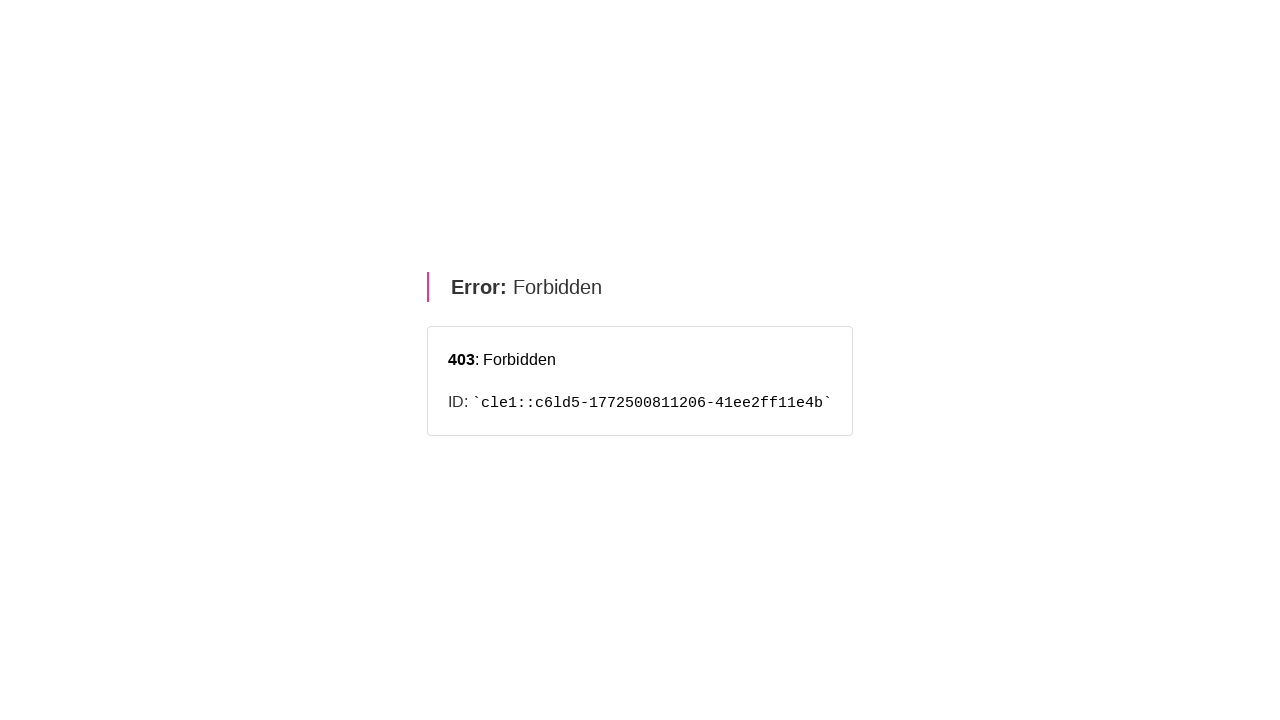

Waited 1000ms for ISR page index 10 to load
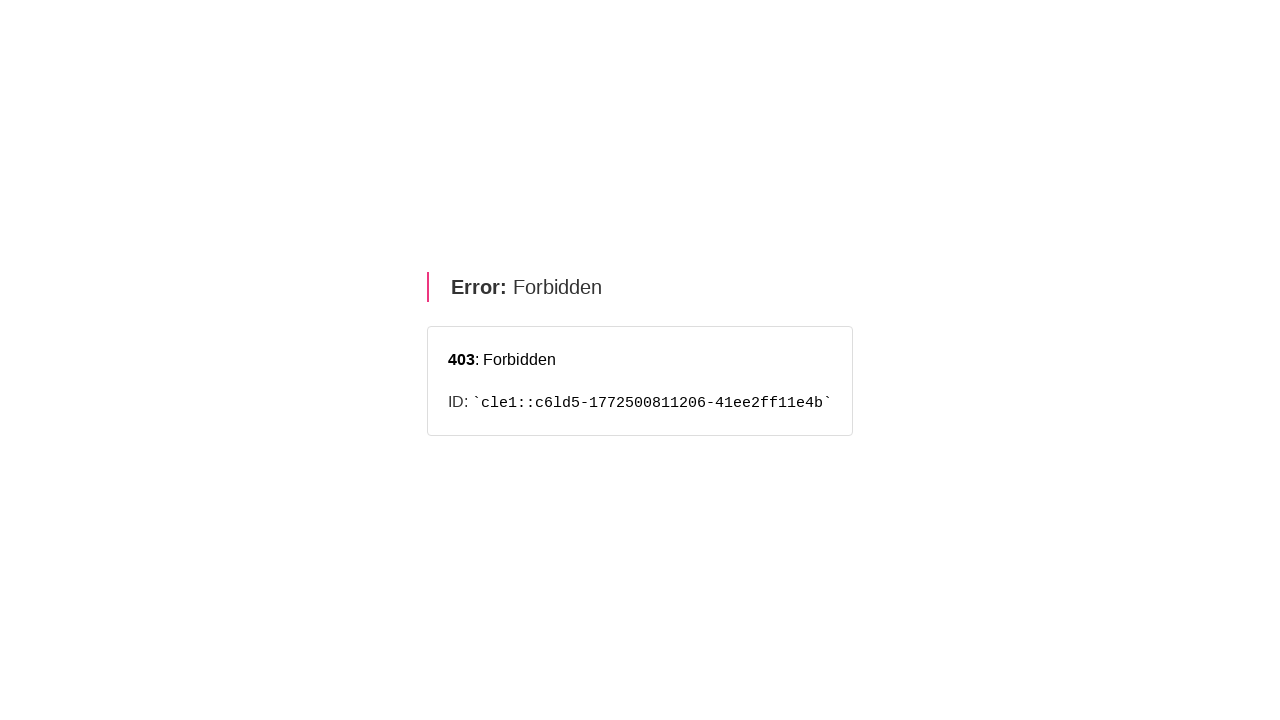

Navigated to ISR page index 11
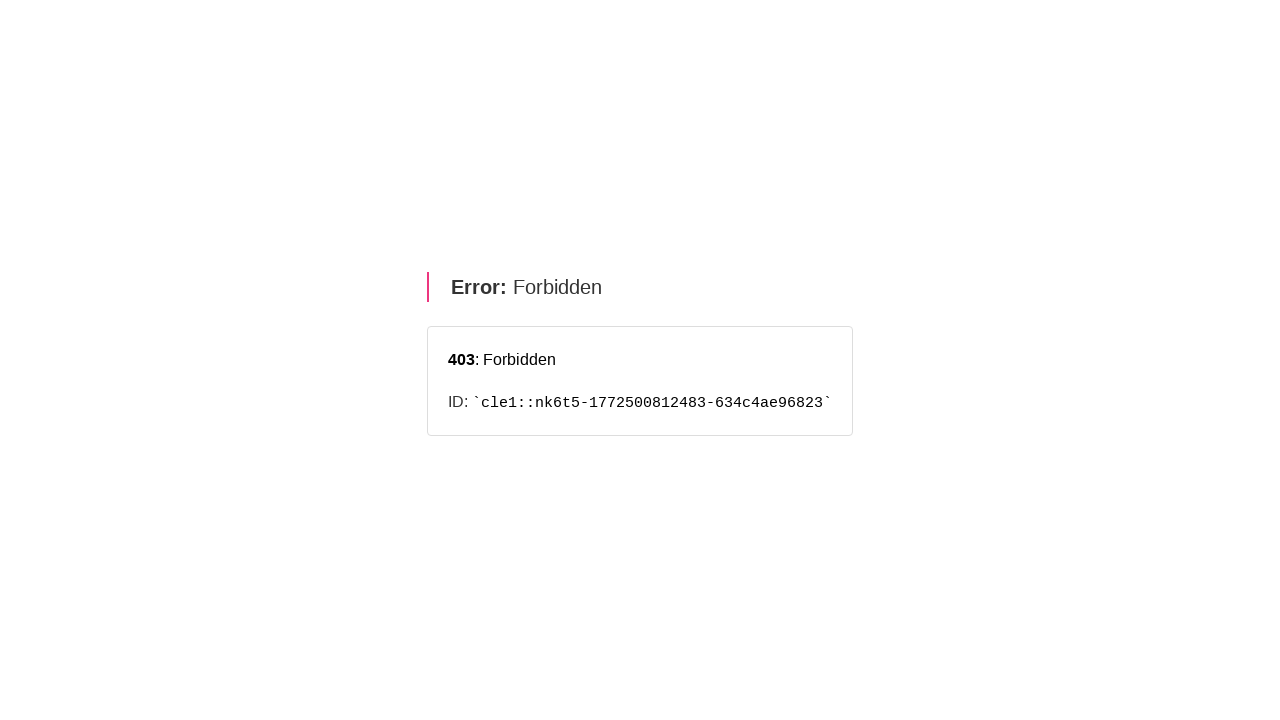

Waited 1000ms for ISR page index 11 to load
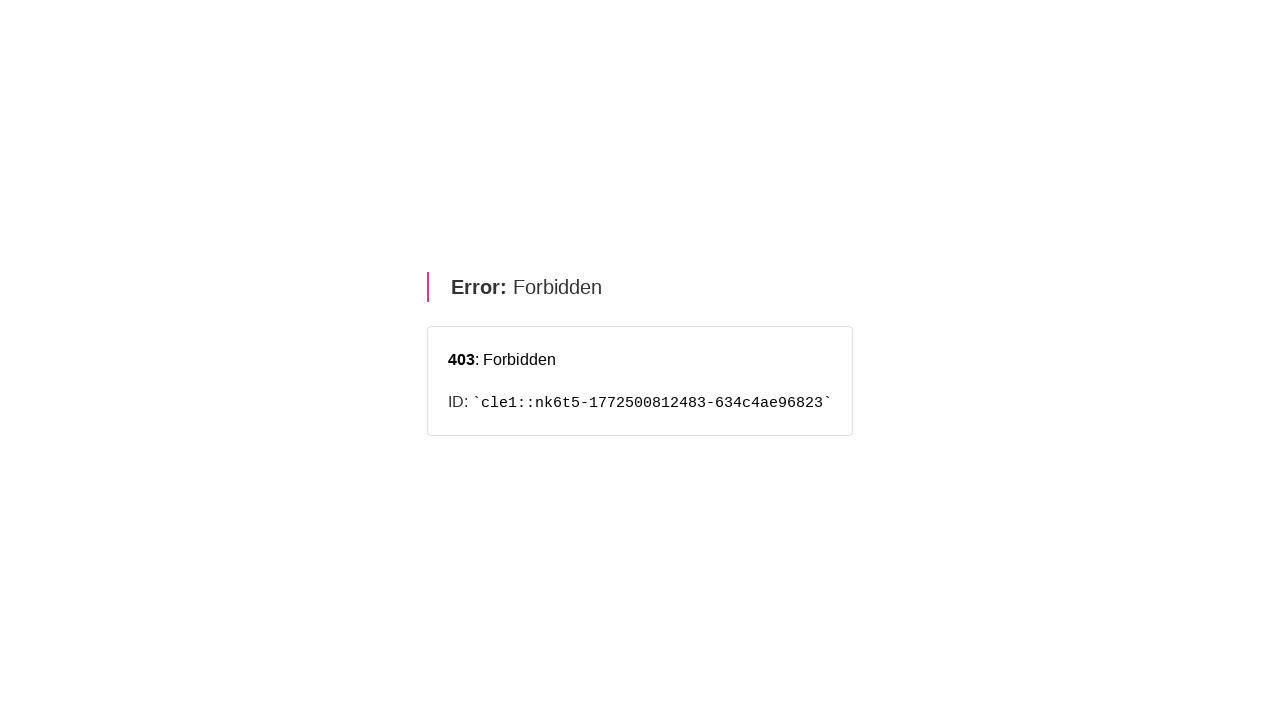

Navigated to ISR page index 12
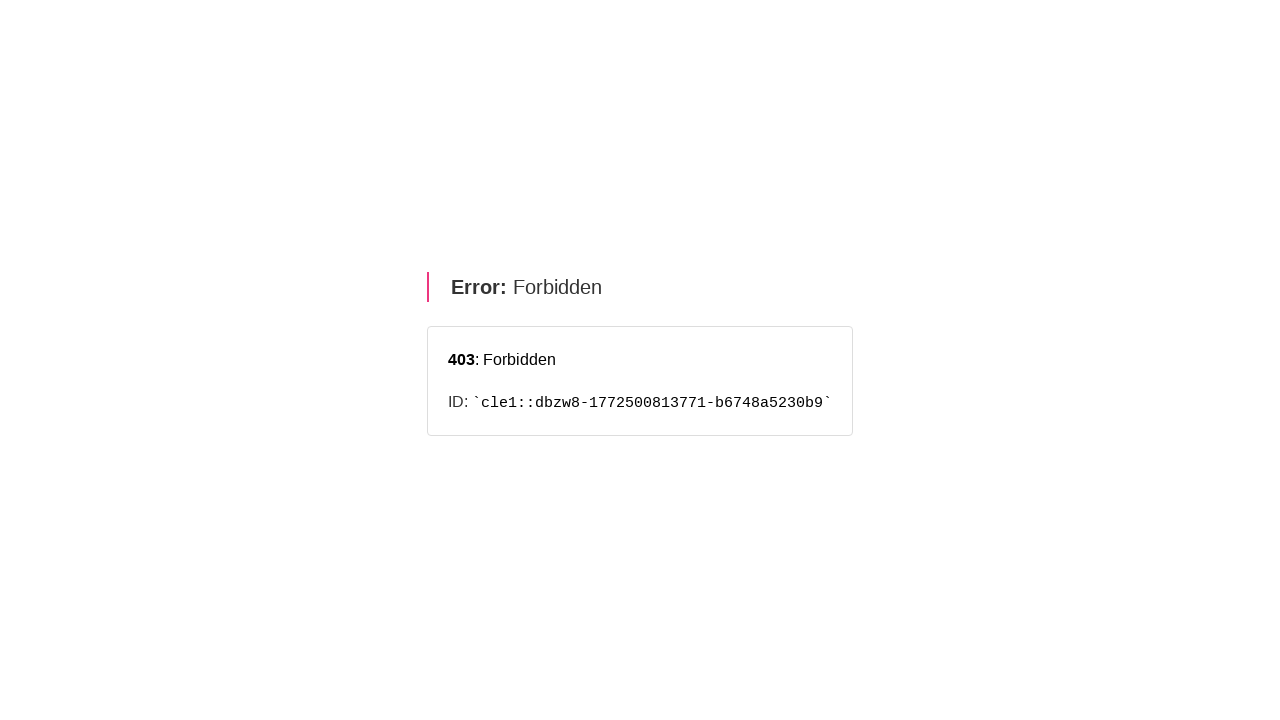

Waited 1000ms for ISR page index 12 to load
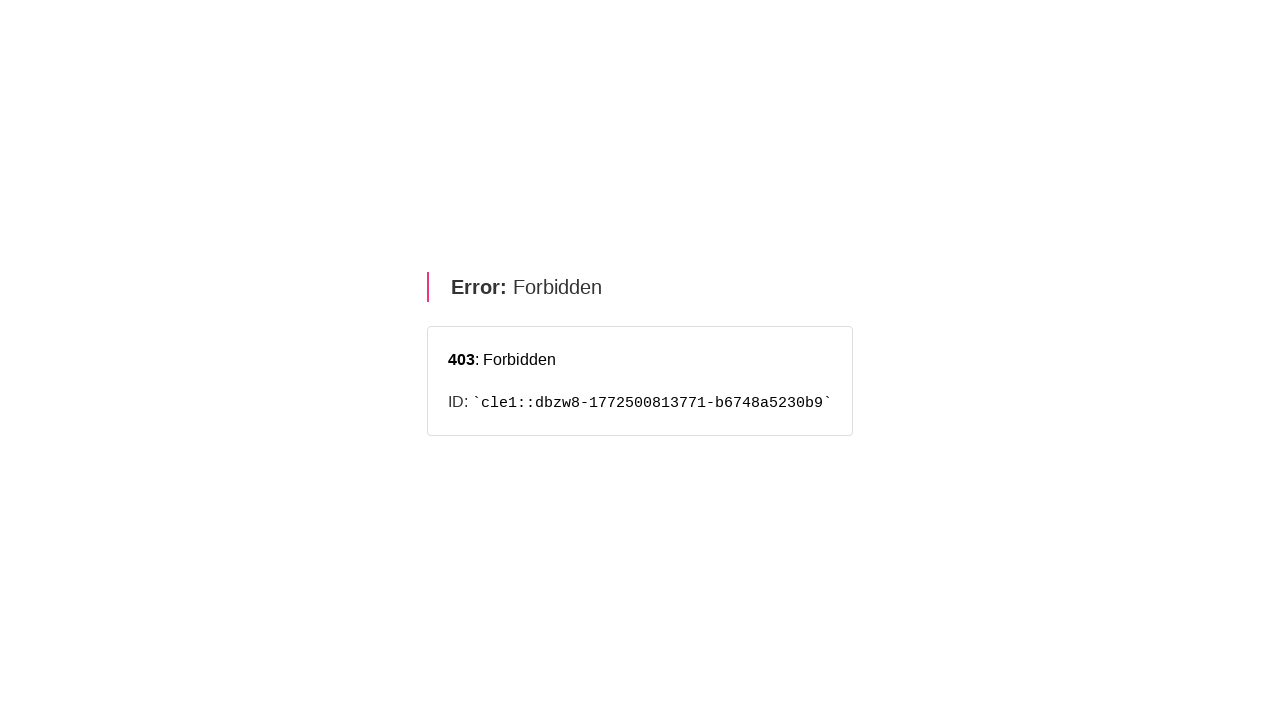

Navigated to ISR page index 13
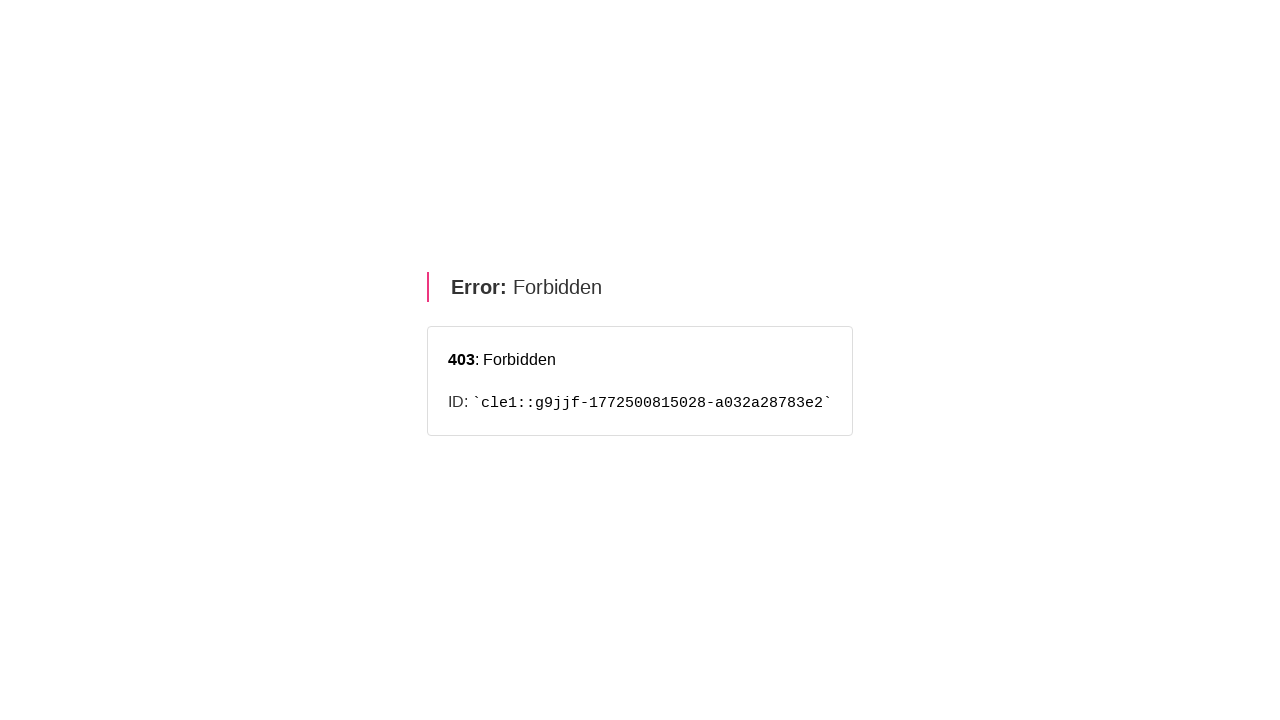

Waited 1000ms for ISR page index 13 to load
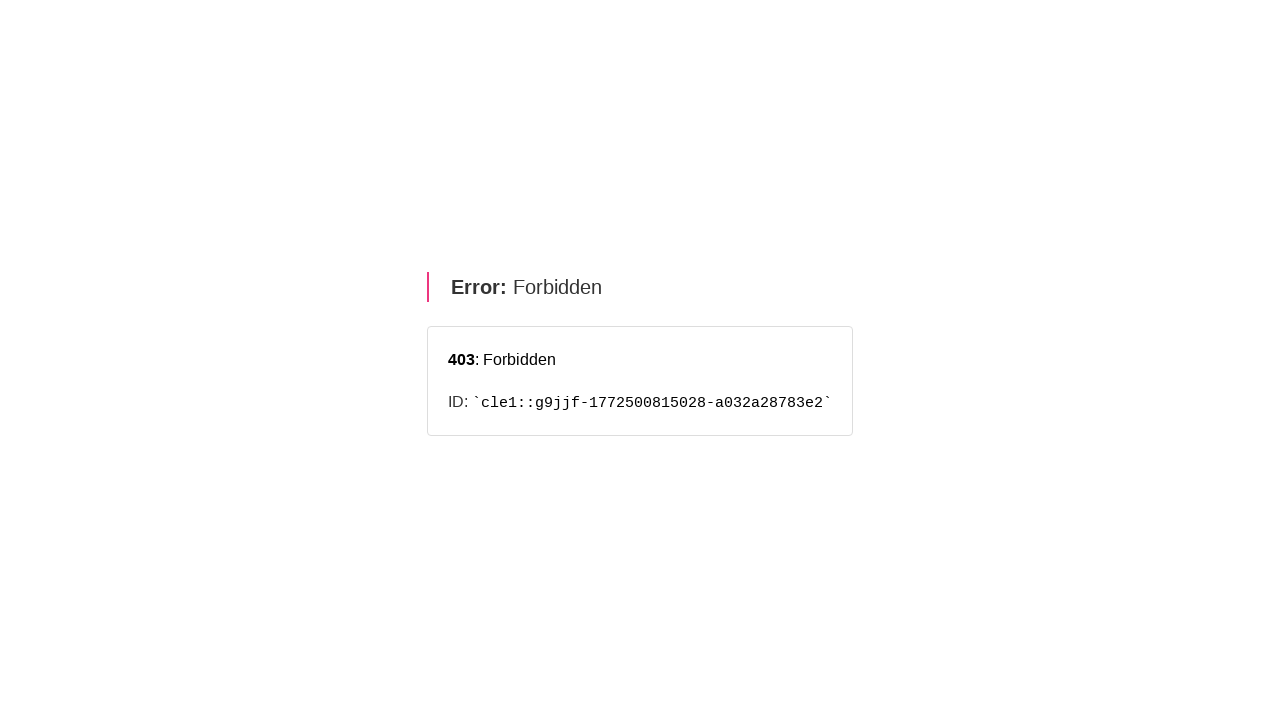

Navigated to ISR page index 14
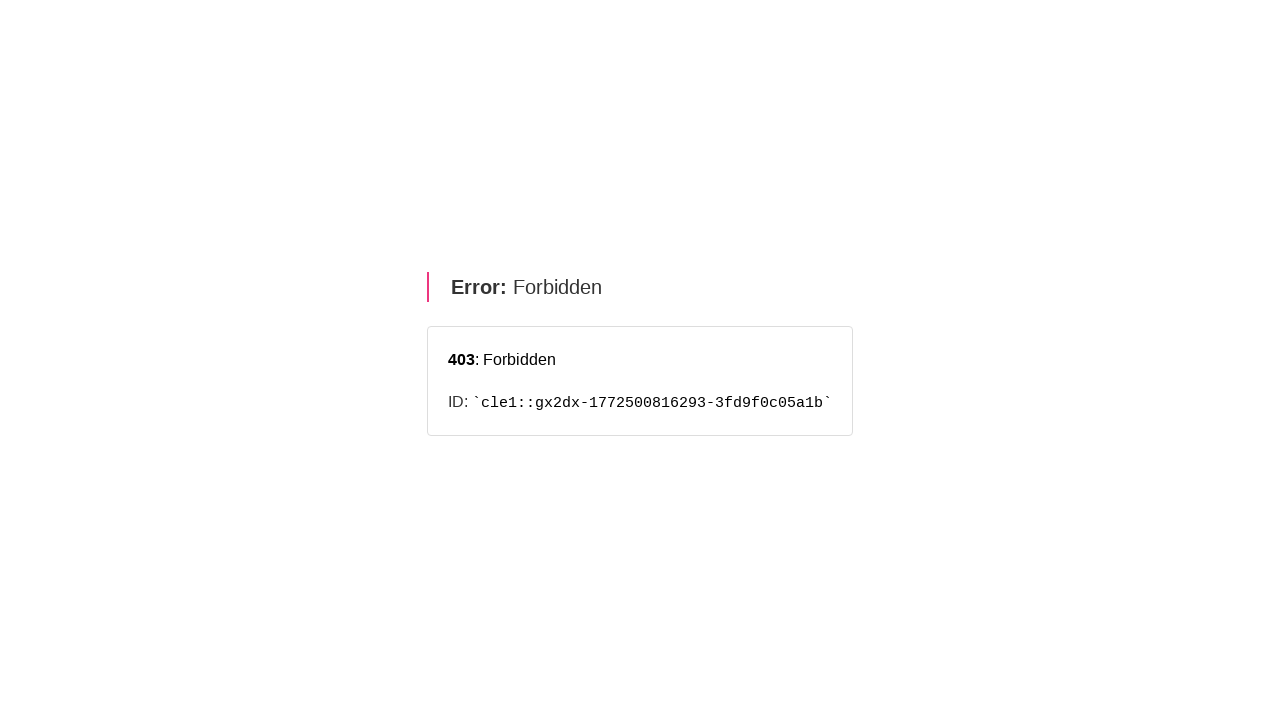

Waited 1000ms for ISR page index 14 to load
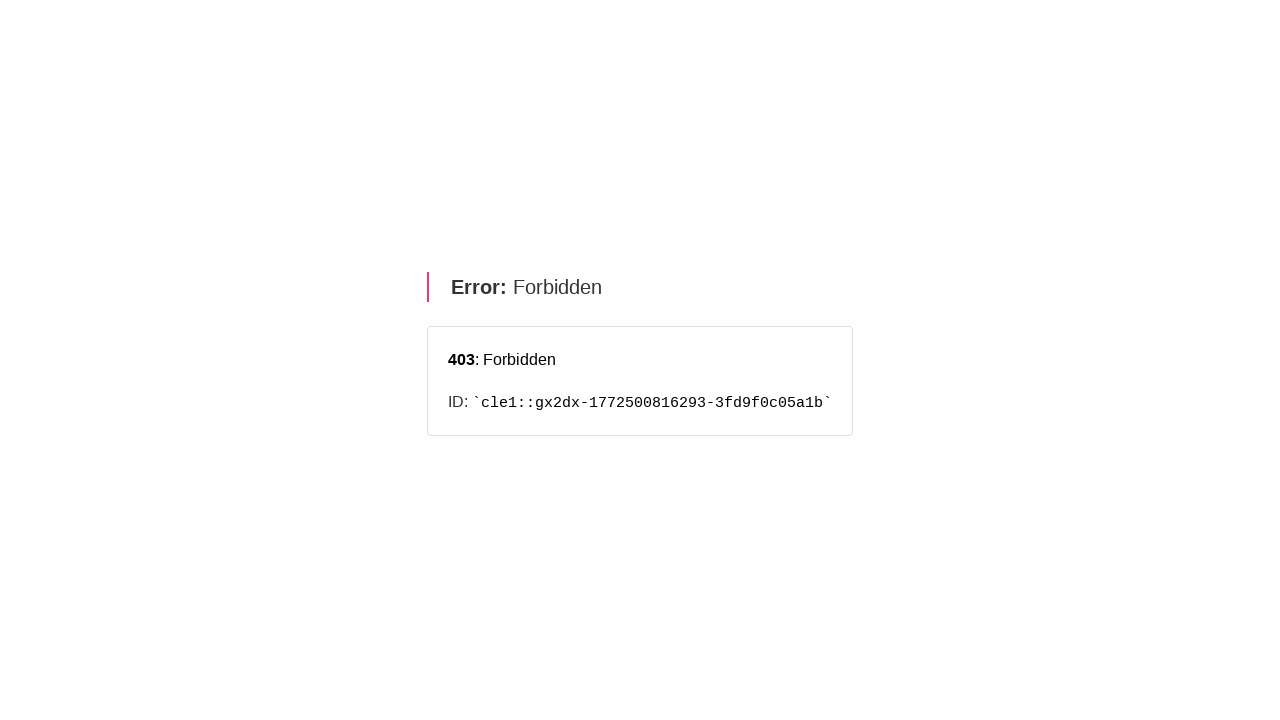

Navigated to ISR page index 15
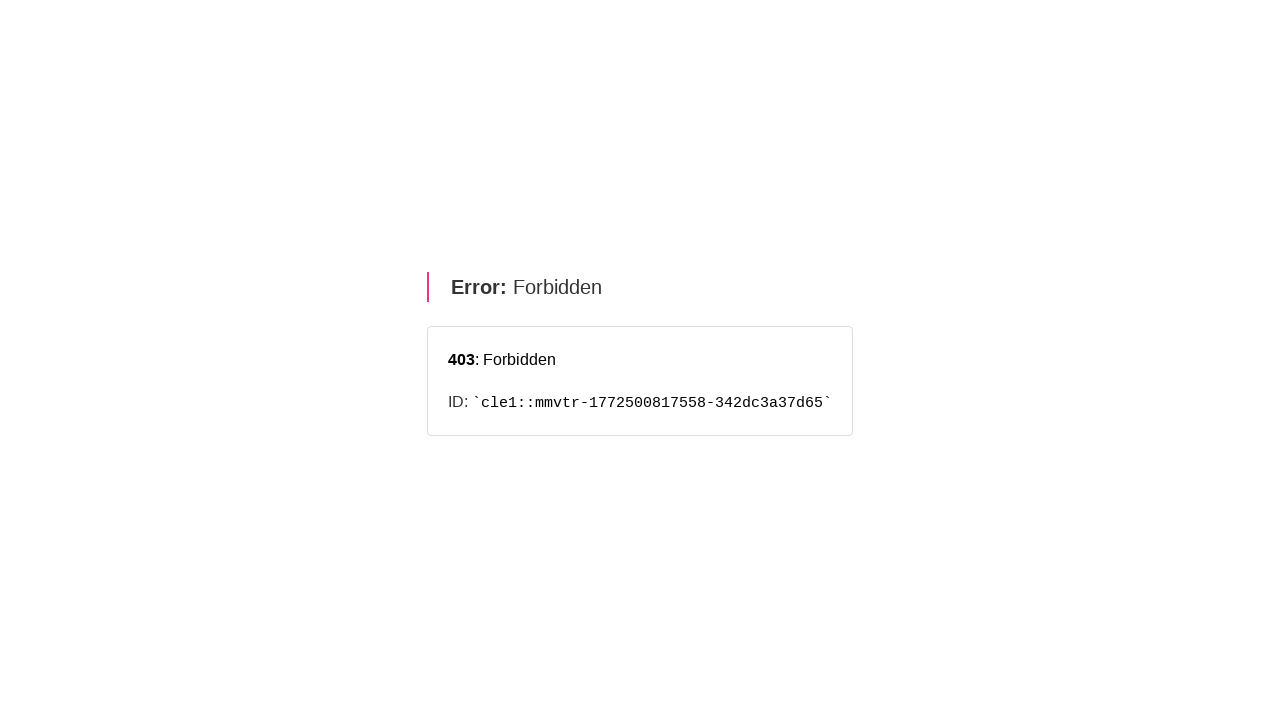

Waited 1000ms for ISR page index 15 to load
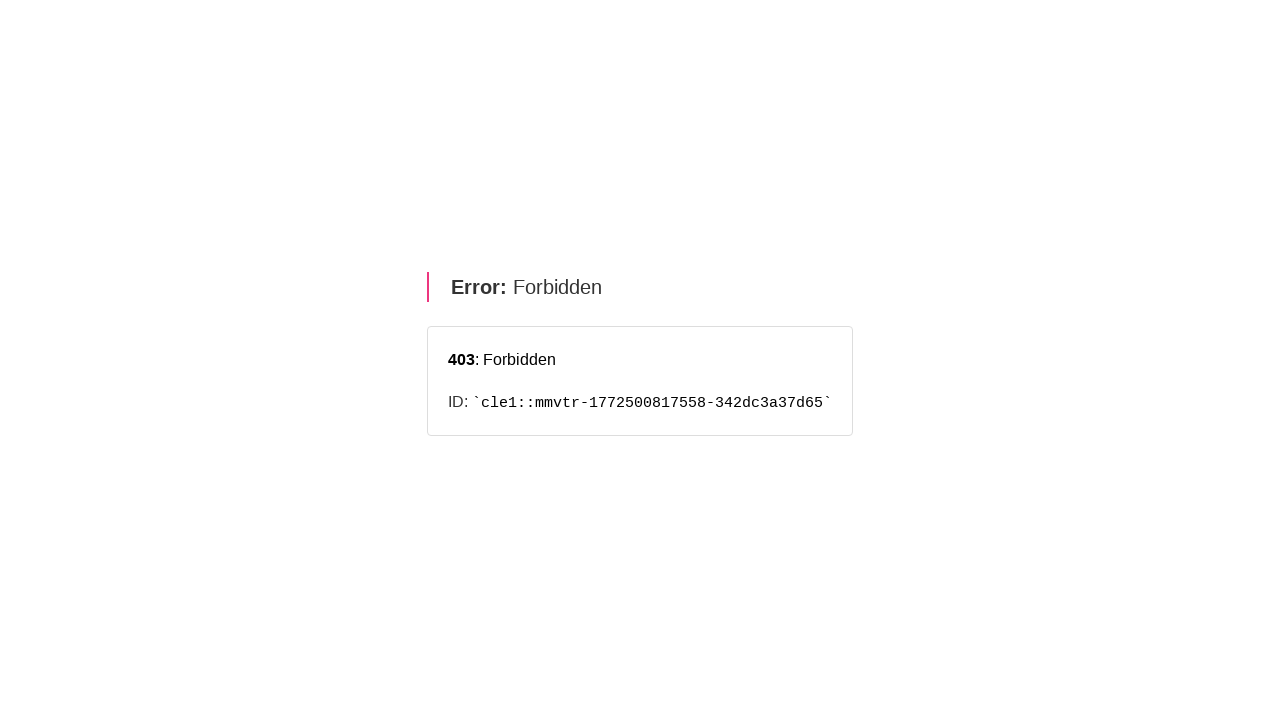

Navigated to ISR page index 16
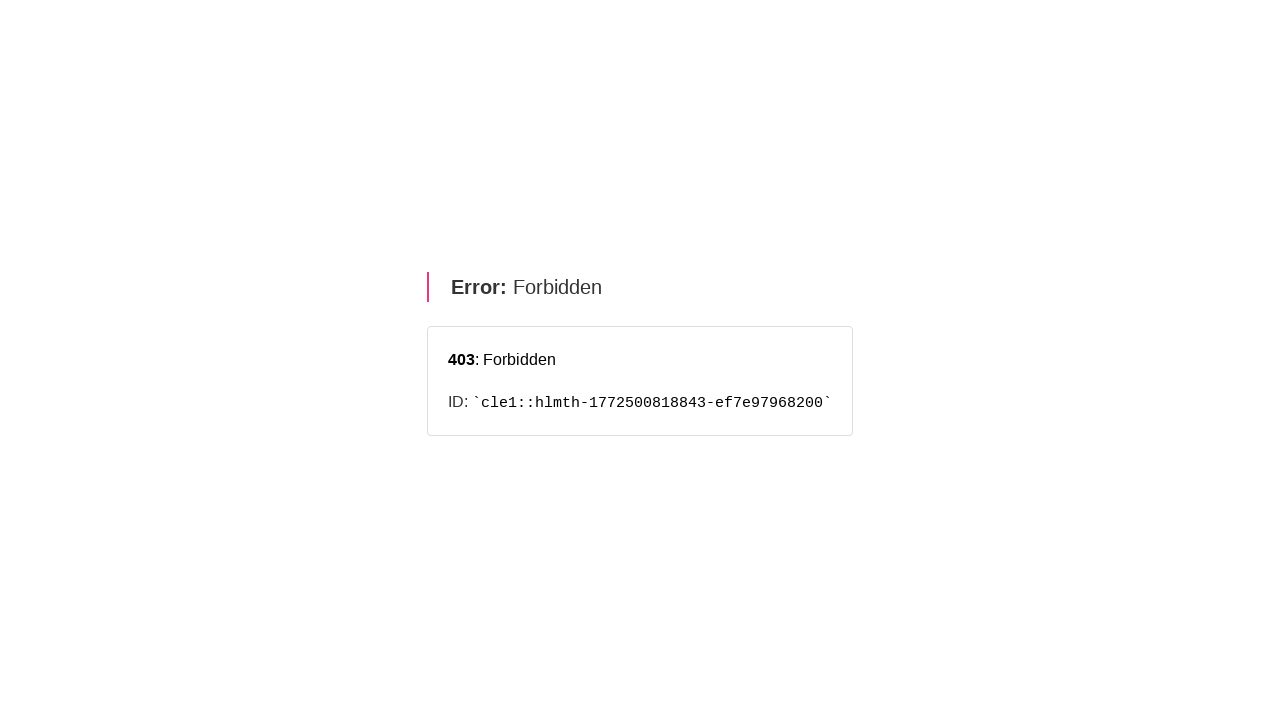

Waited 1000ms for ISR page index 16 to load
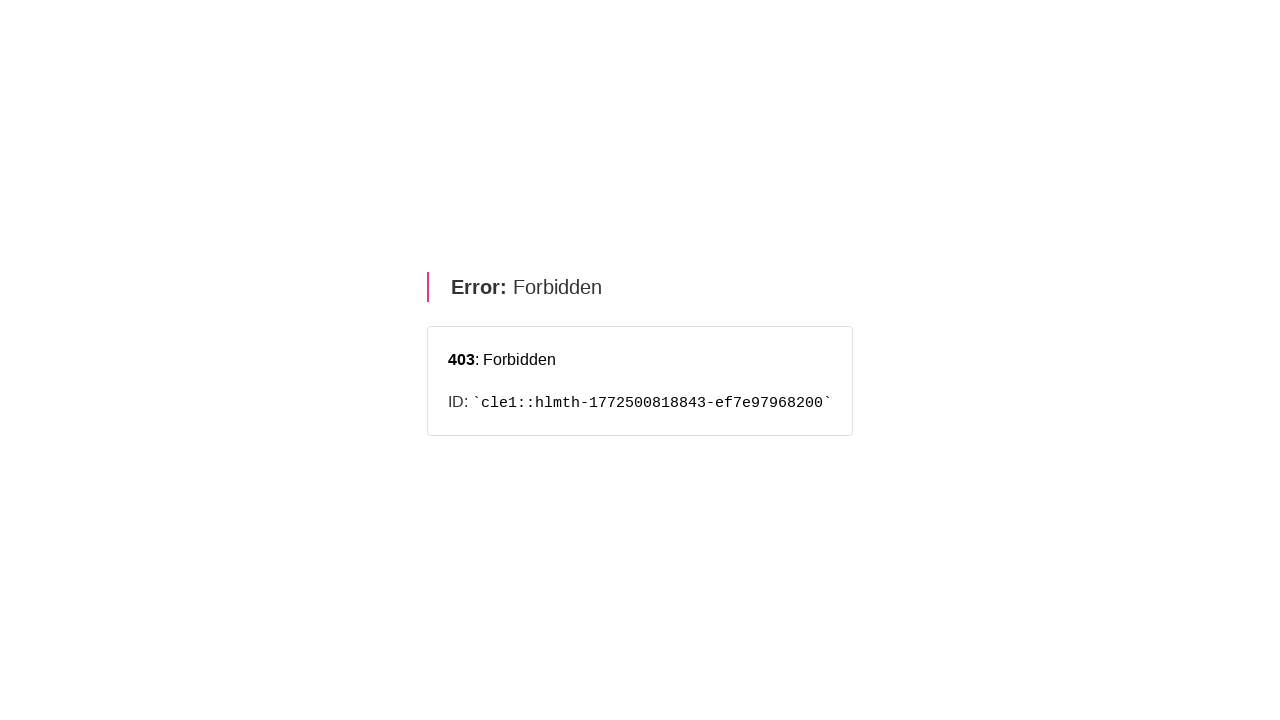

Navigated to ISR page index 17
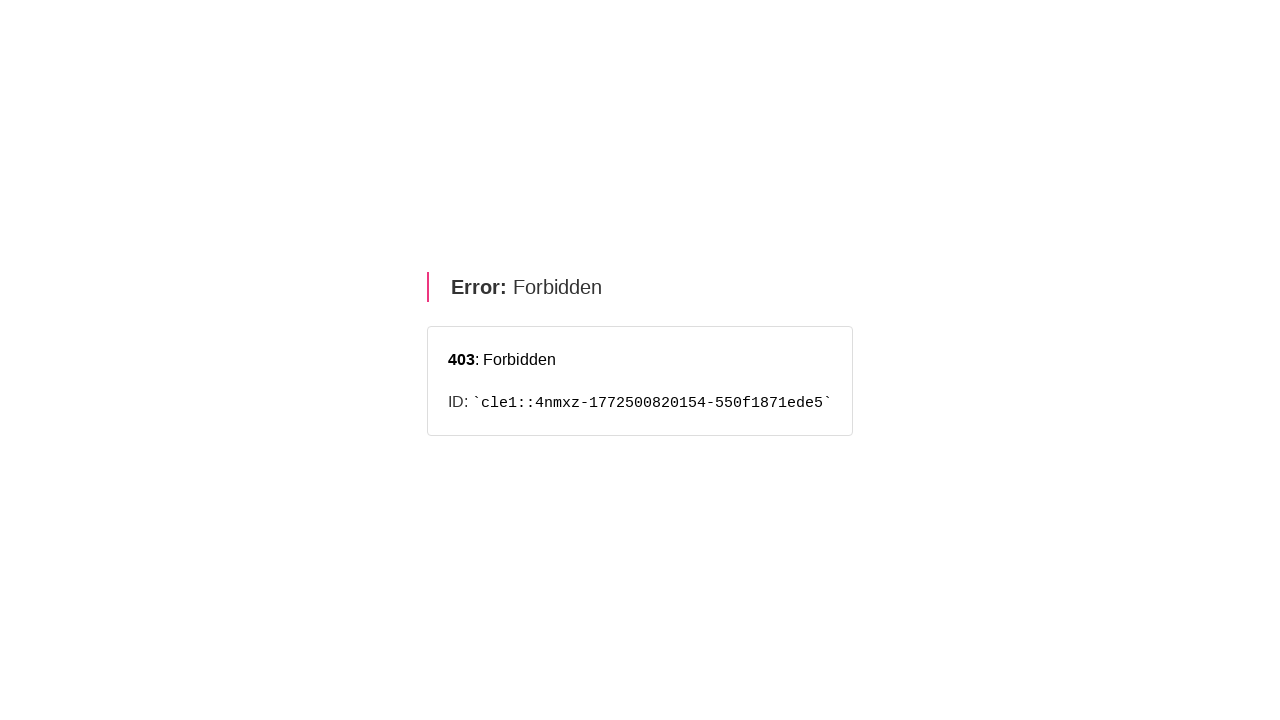

Waited 1000ms for ISR page index 17 to load
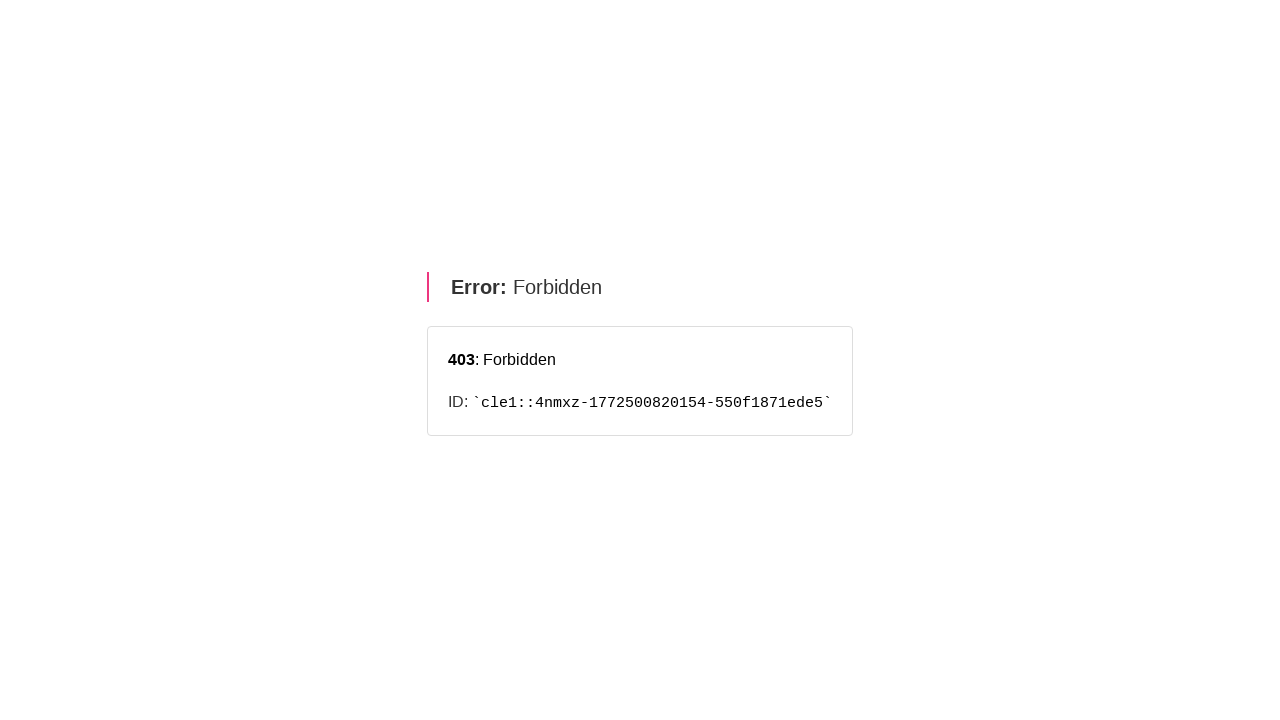

Navigated to ISR page index 18
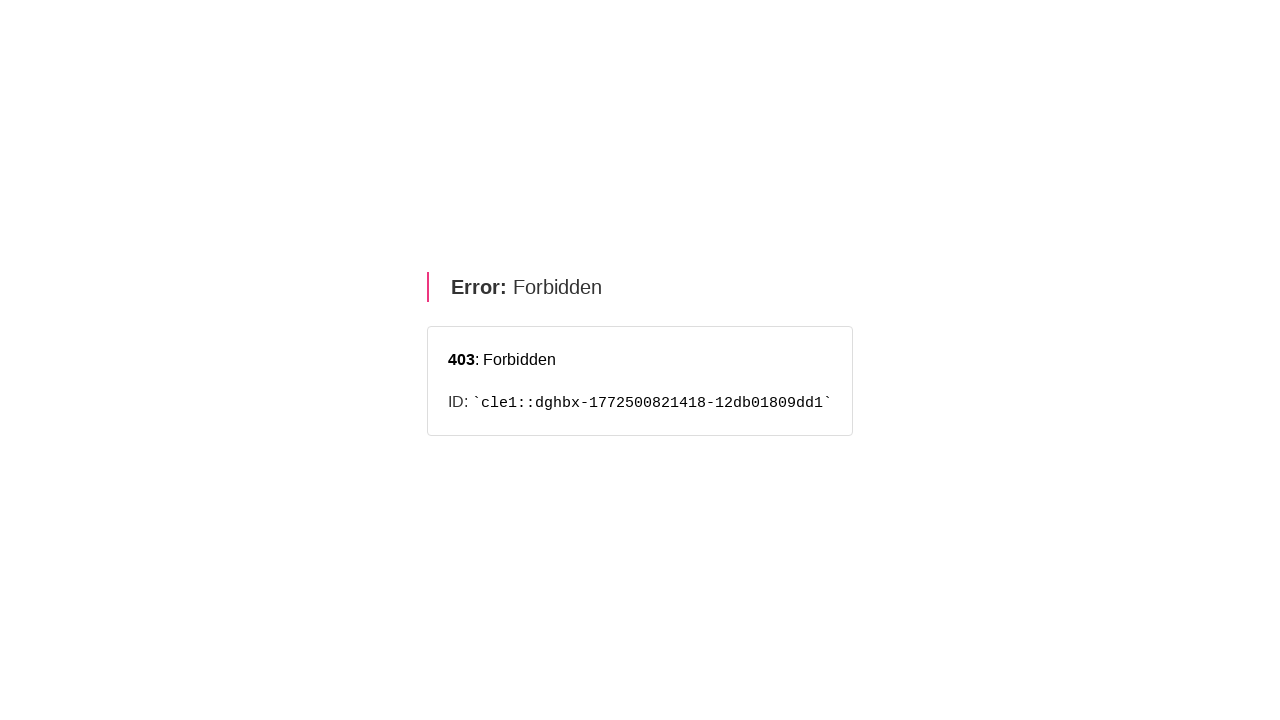

Waited 1000ms for ISR page index 18 to load
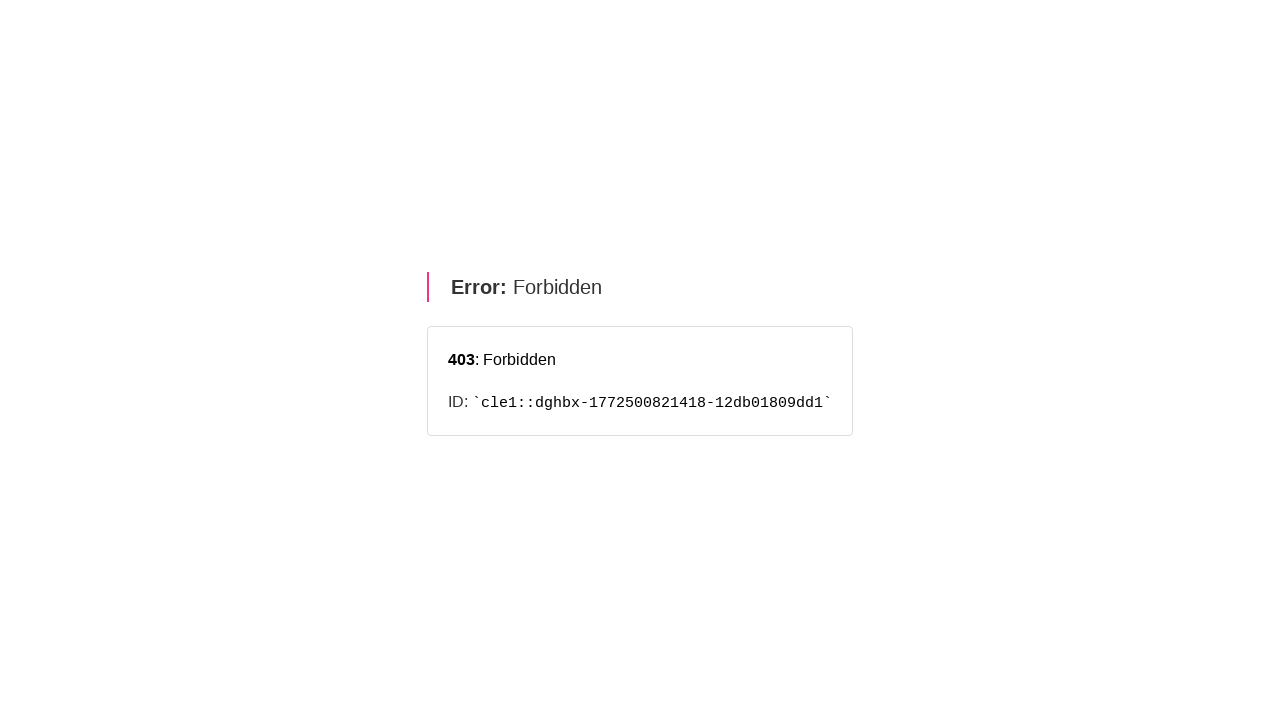

Navigated to ISR page index 19
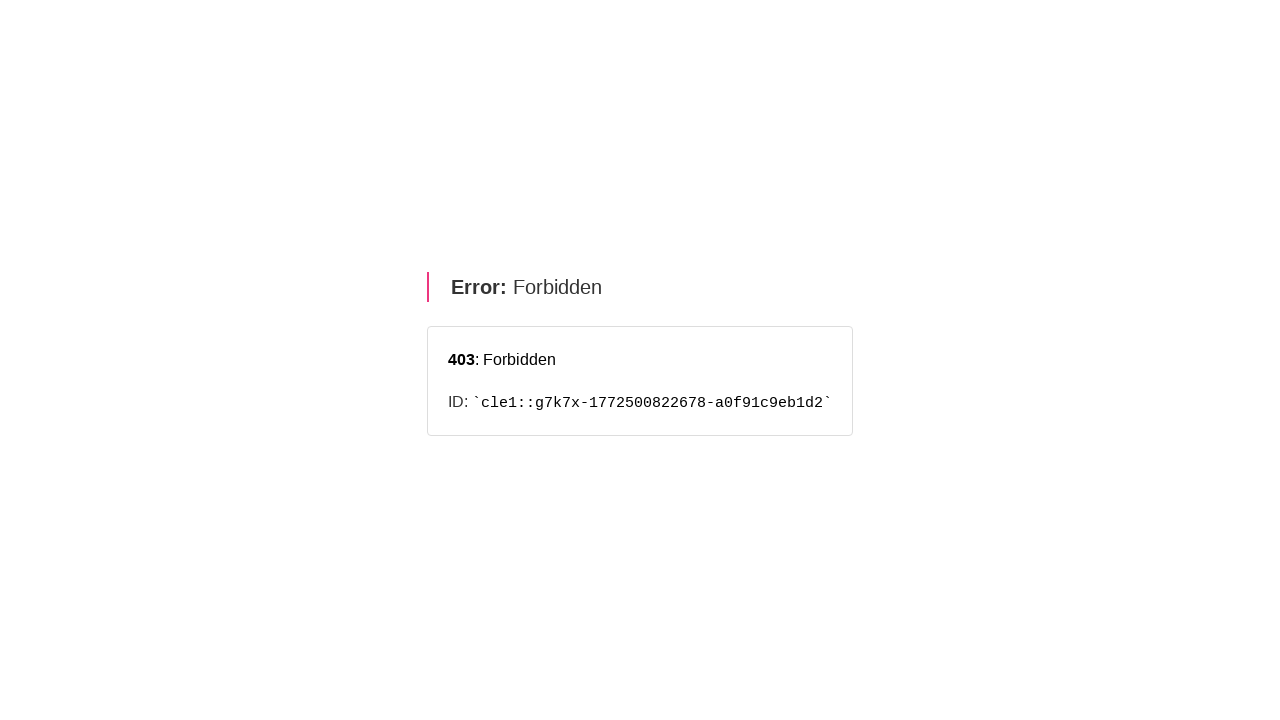

Waited 1000ms for ISR page index 19 to load
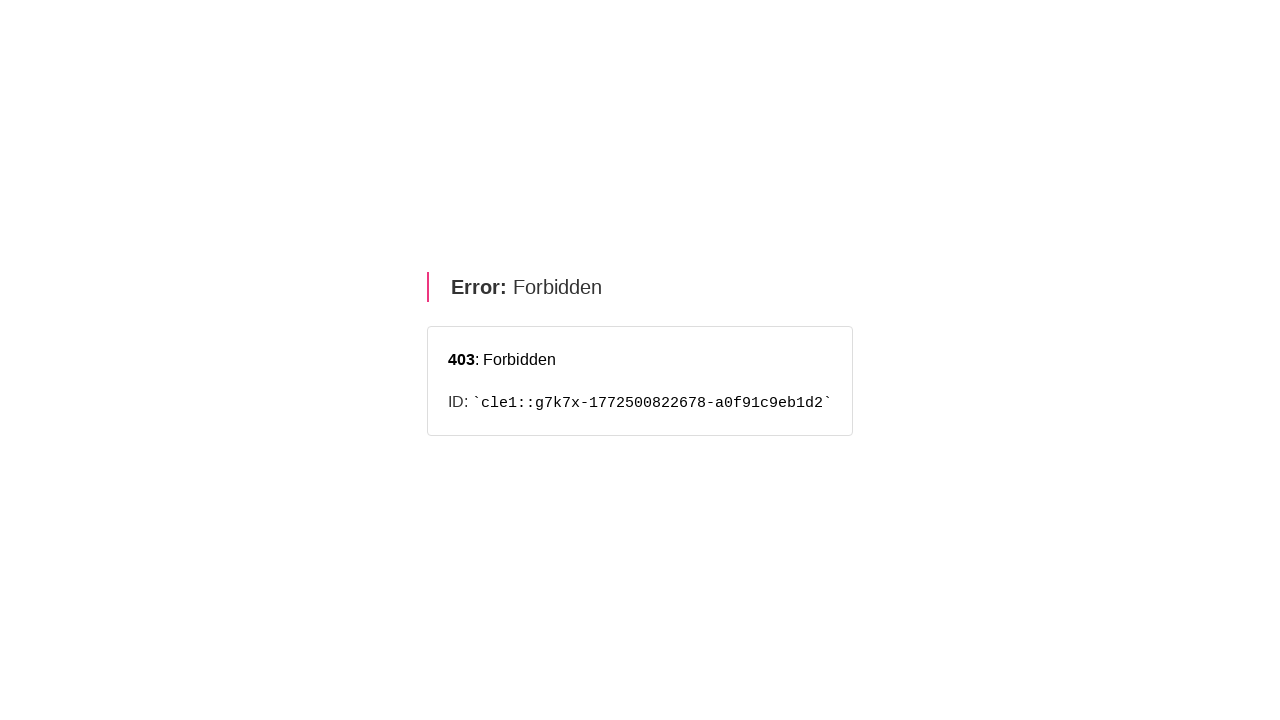

Navigated to ISR page index 20
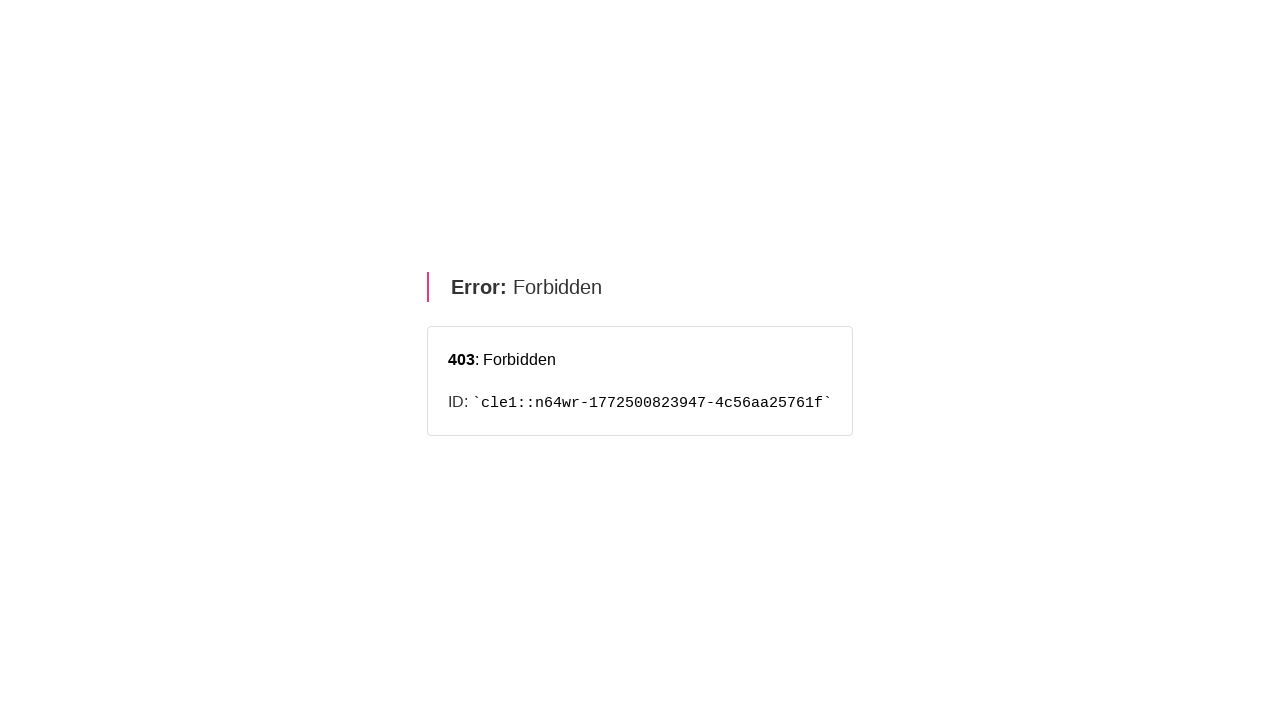

Waited 1000ms for ISR page index 20 to load
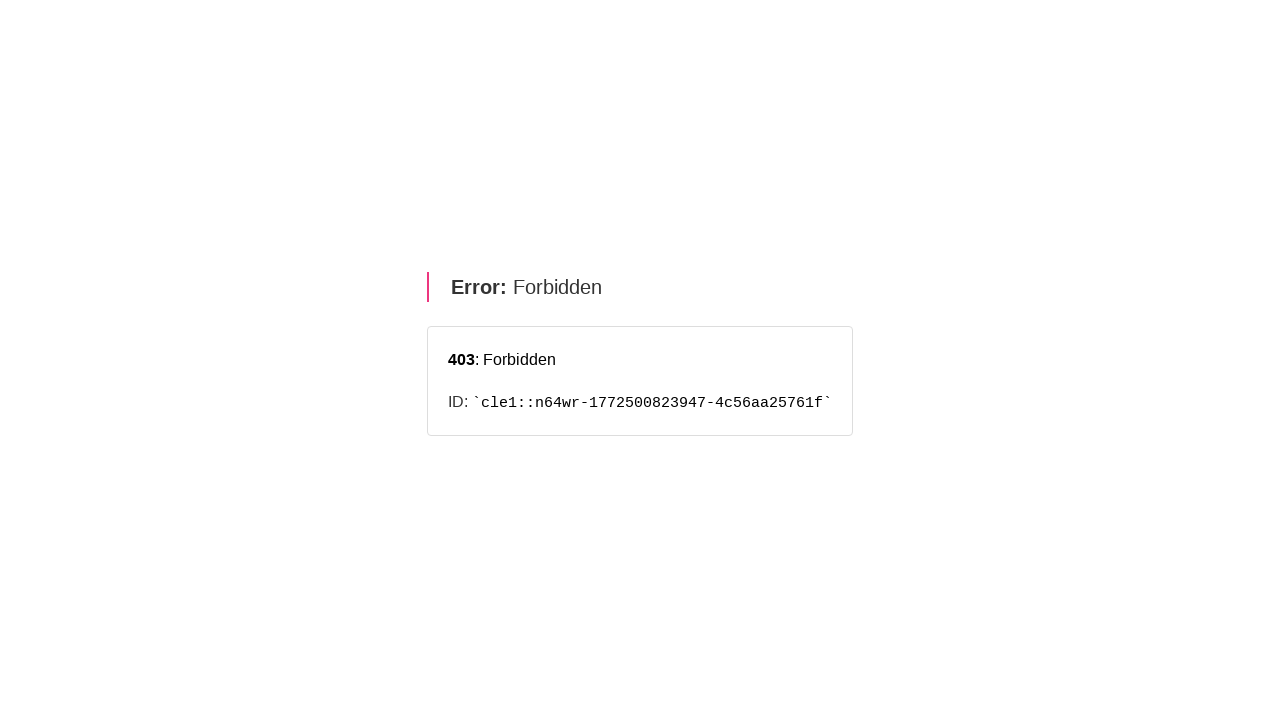

Navigated to ISR page index 21
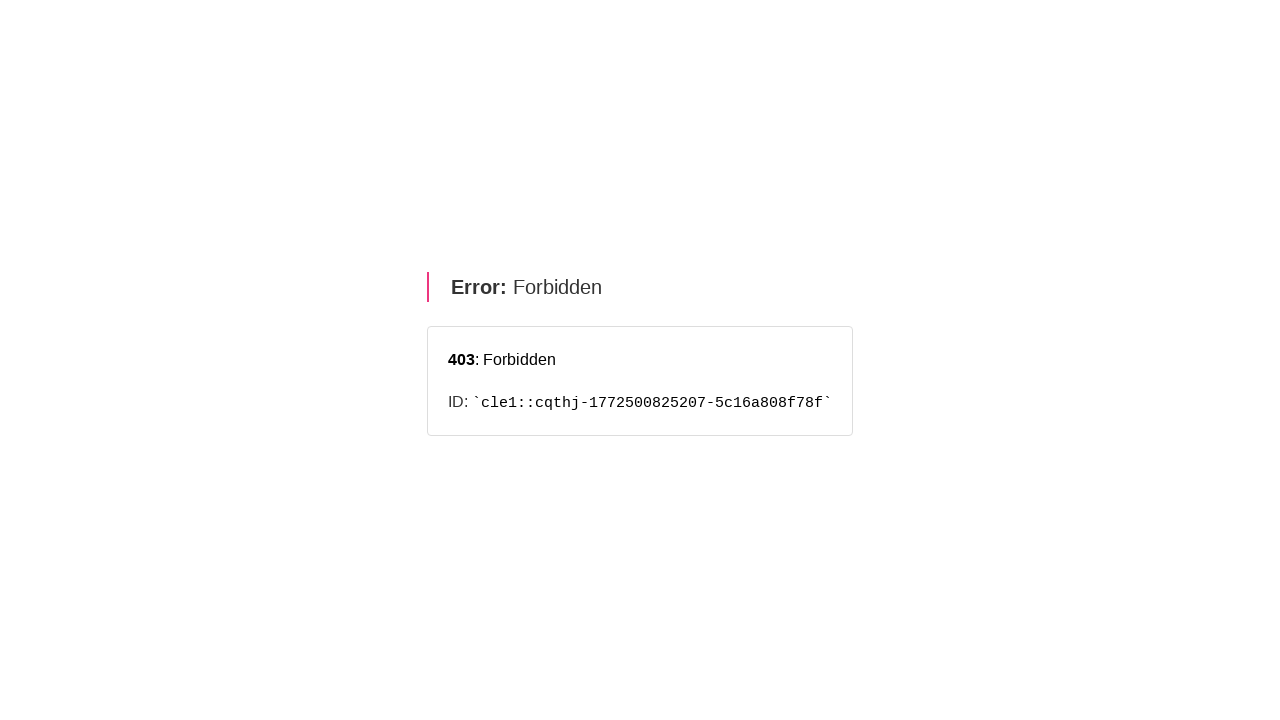

Waited 1000ms for ISR page index 21 to load
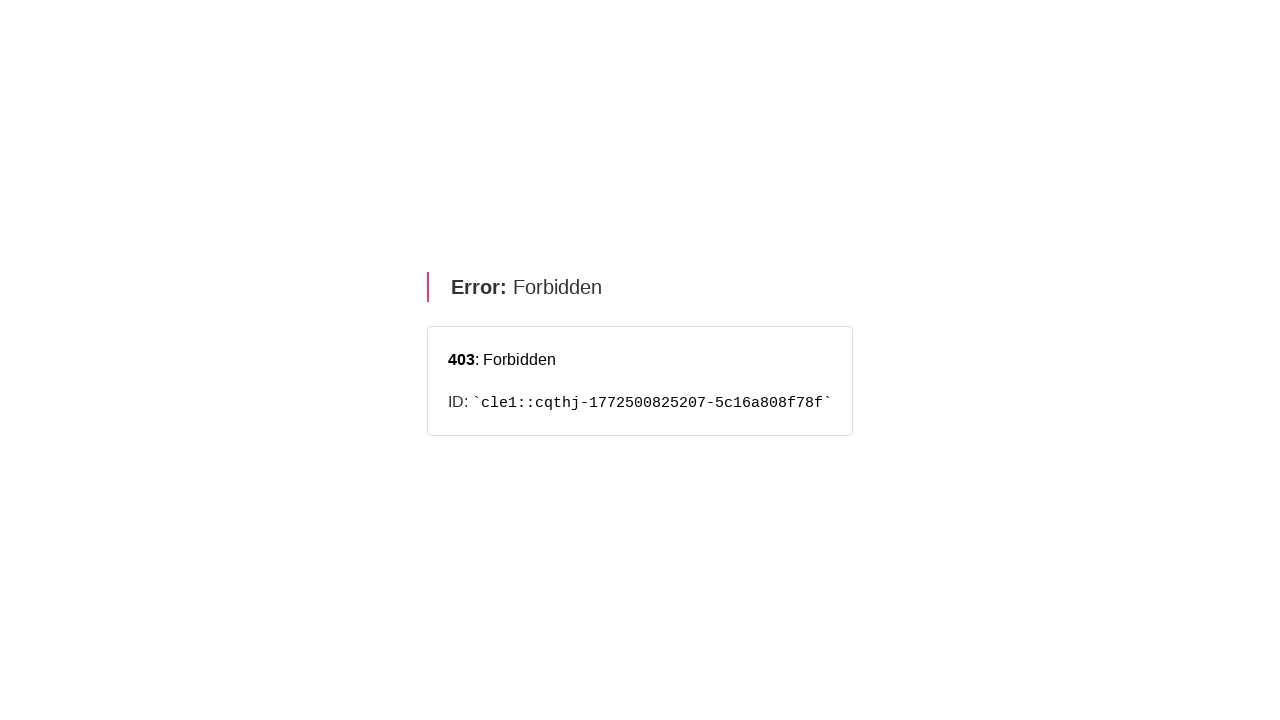

Navigated to ISR page index 22
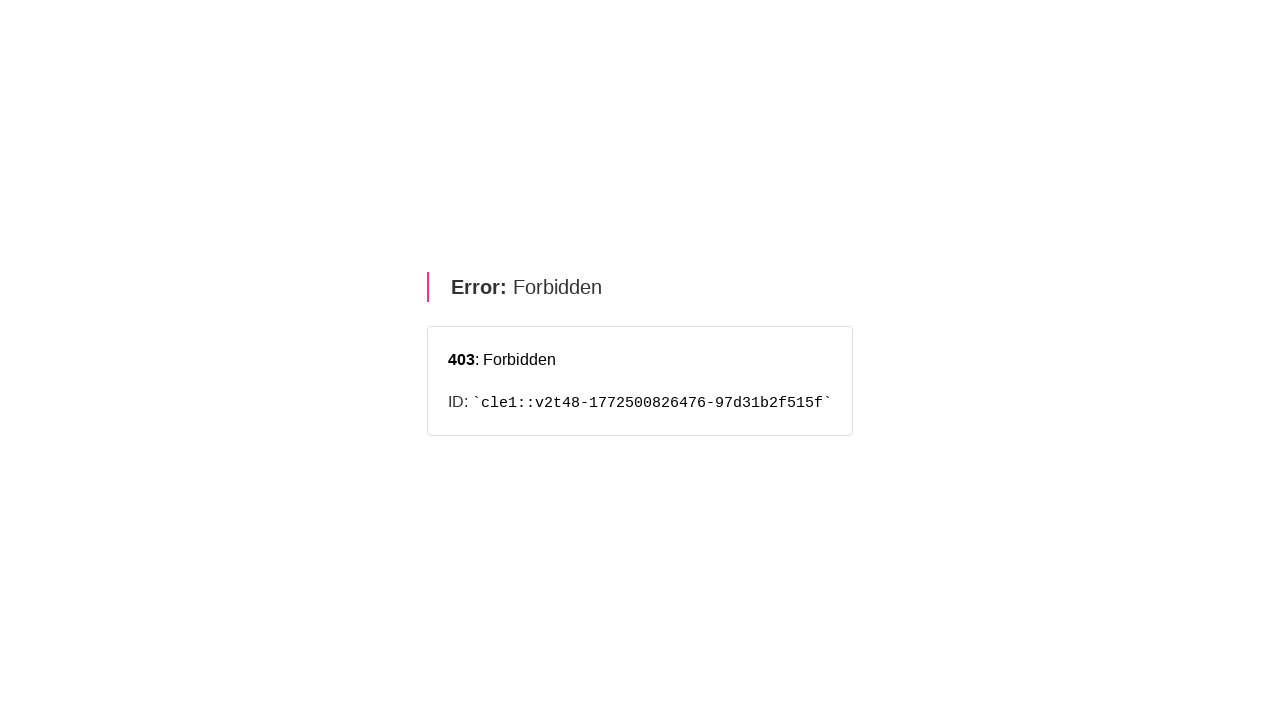

Waited 1000ms for ISR page index 22 to load
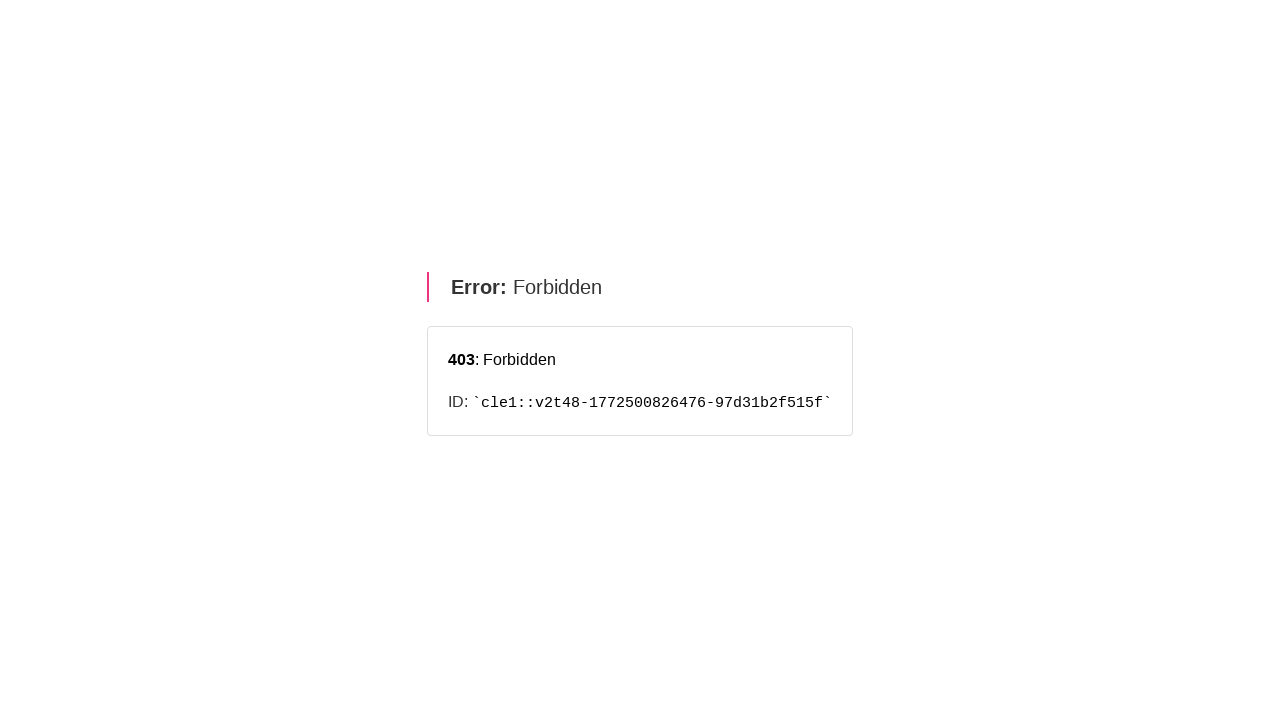

Navigated to ISR page index 23
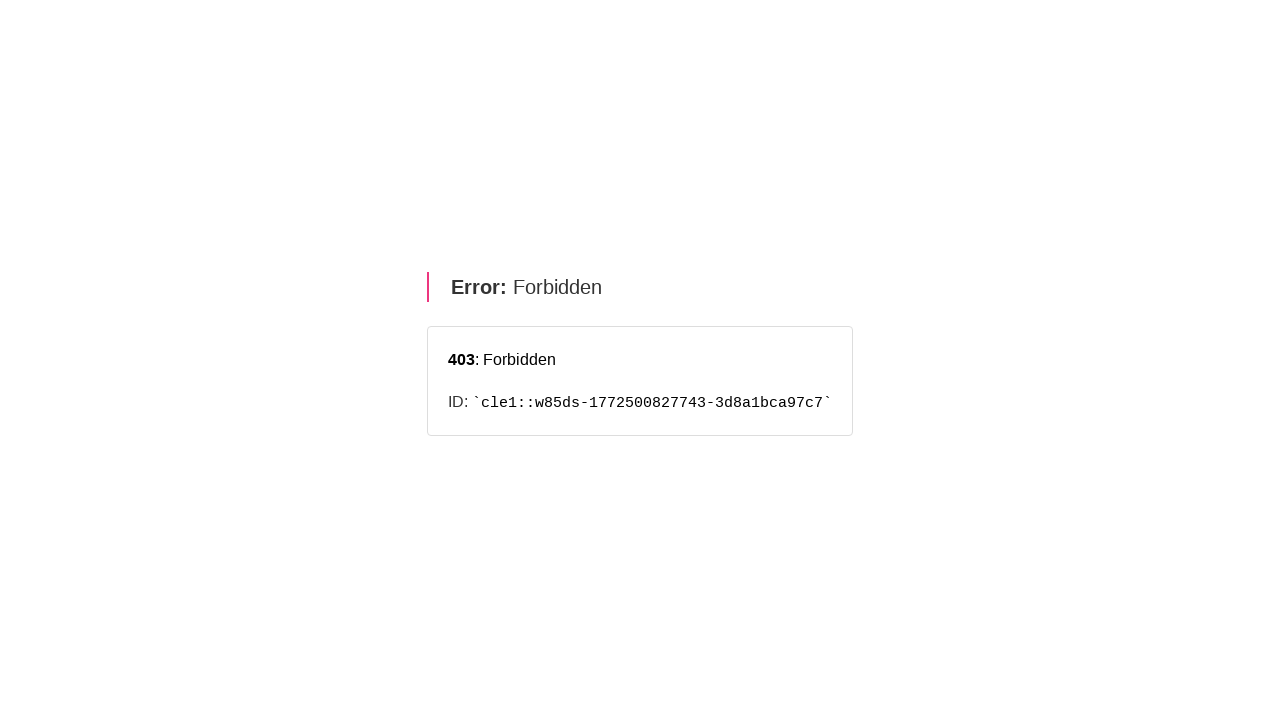

Waited 1000ms for ISR page index 23 to load
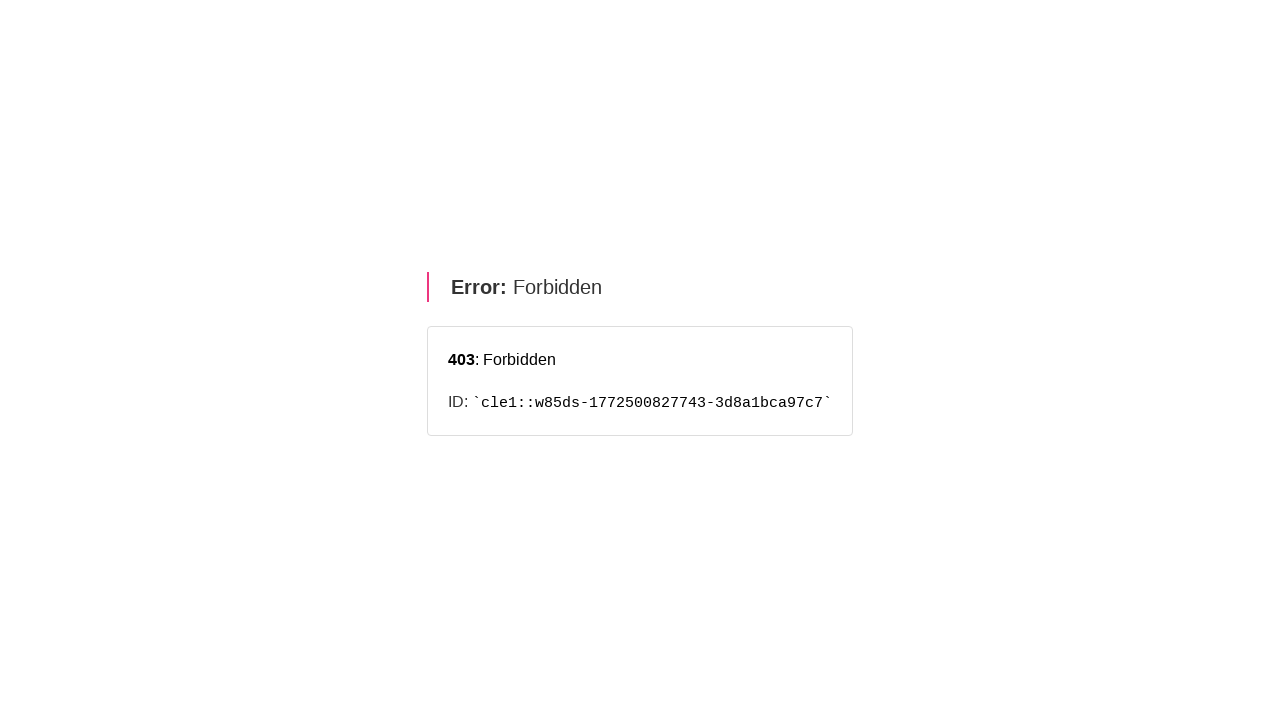

Navigated to ISR page index 24
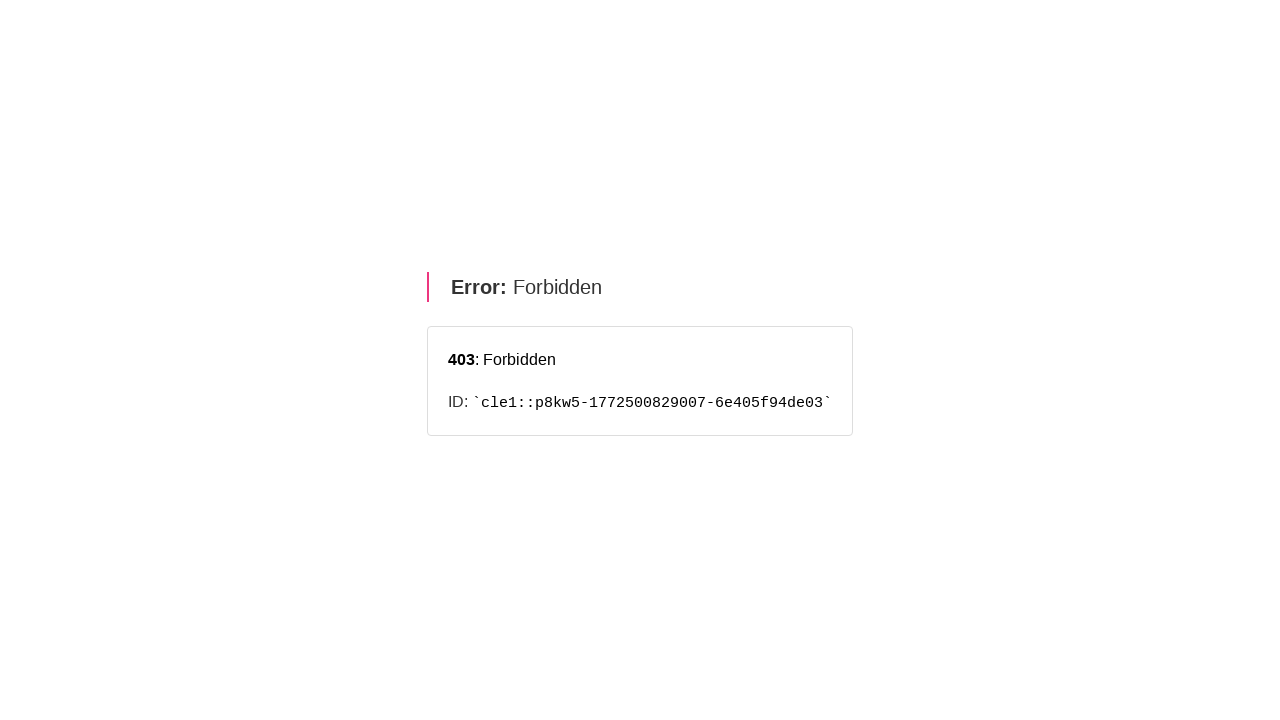

Waited 1000ms for ISR page index 24 to load
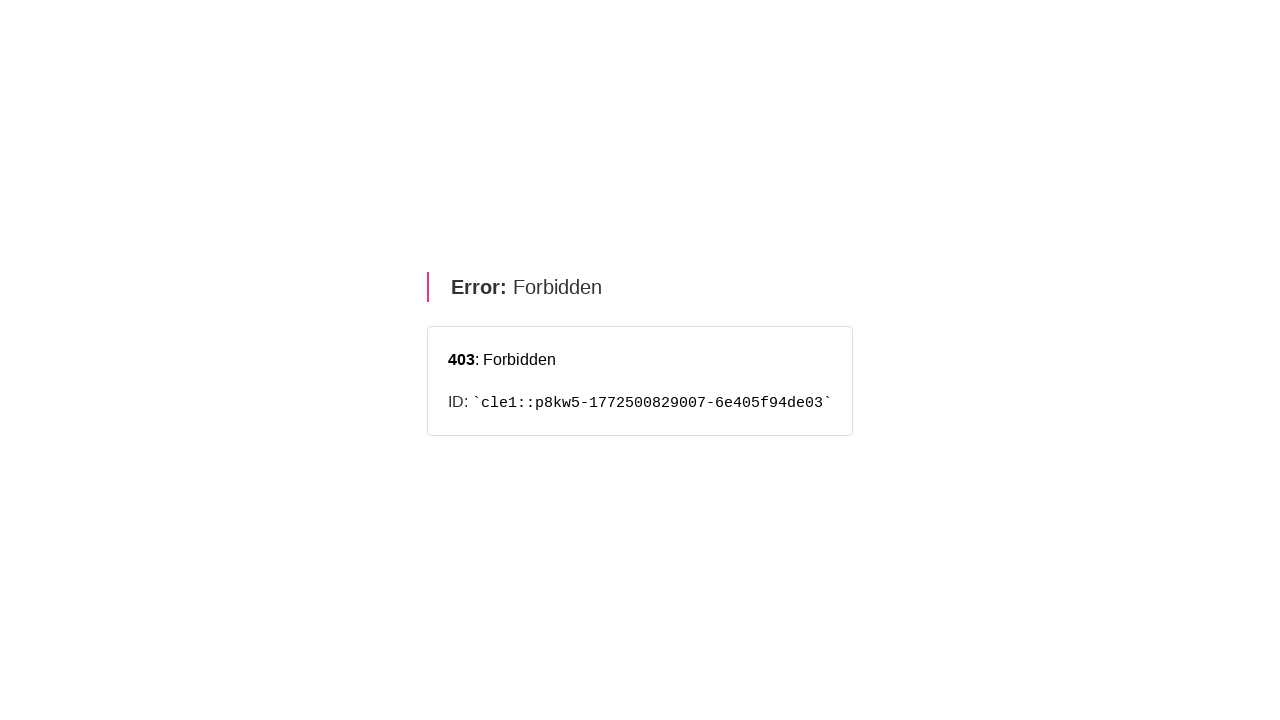

Navigated to ISR page index 25
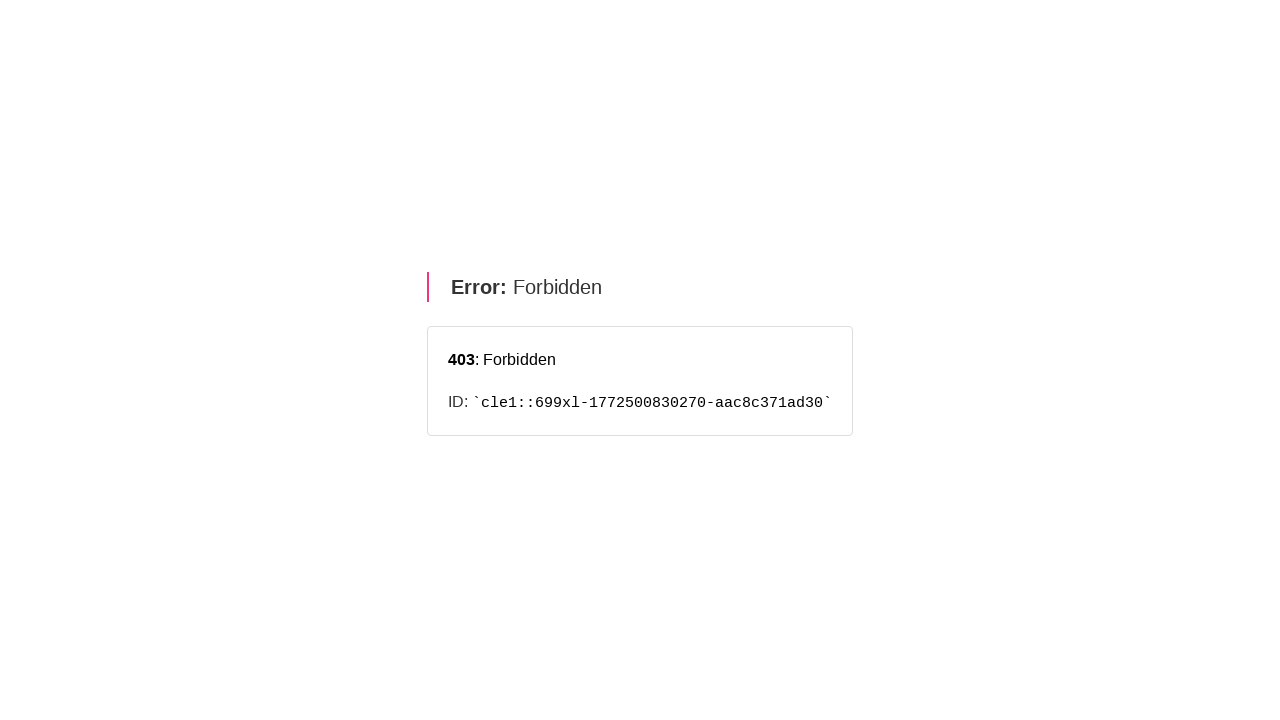

Waited 1000ms for ISR page index 25 to load
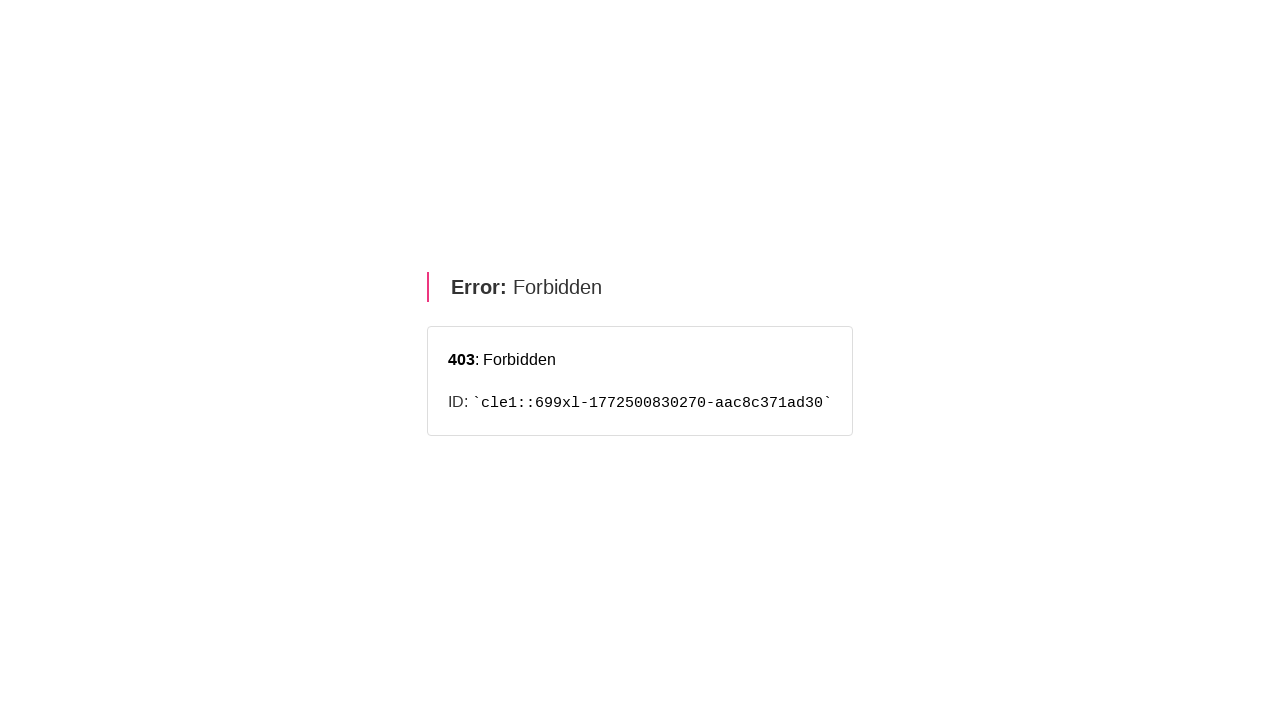

Navigated to ISR page index 26
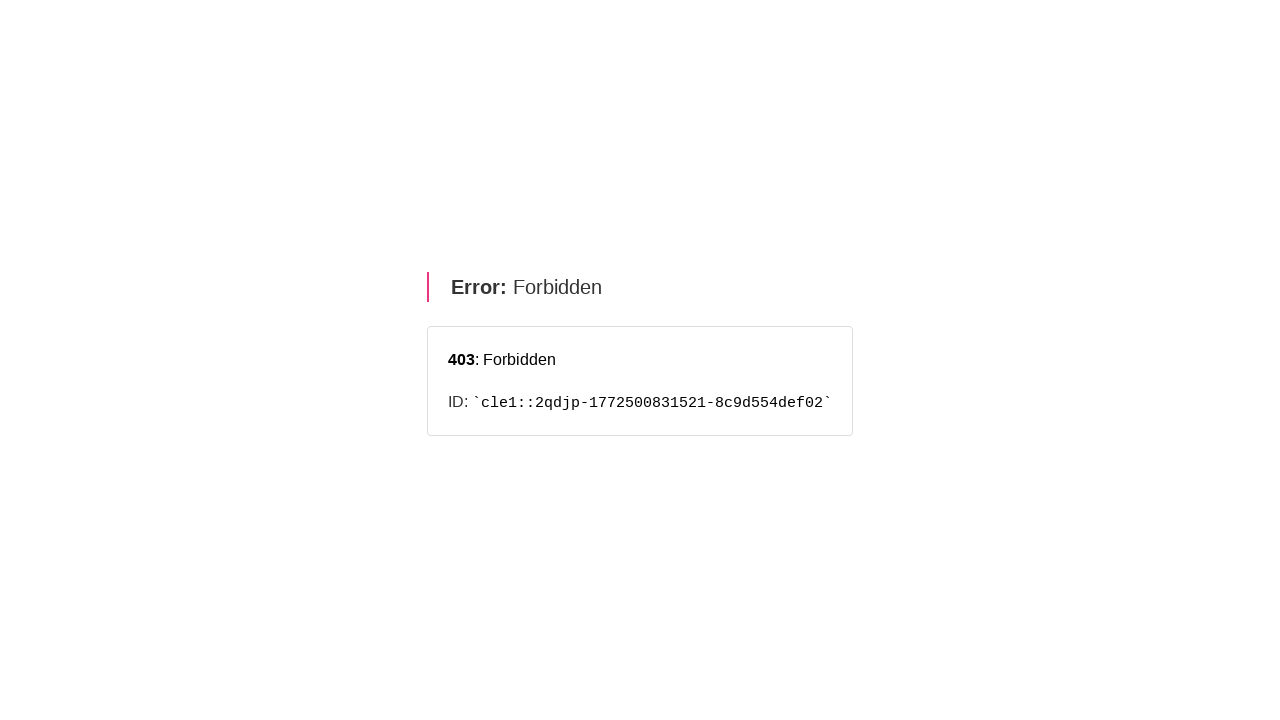

Waited 1000ms for ISR page index 26 to load
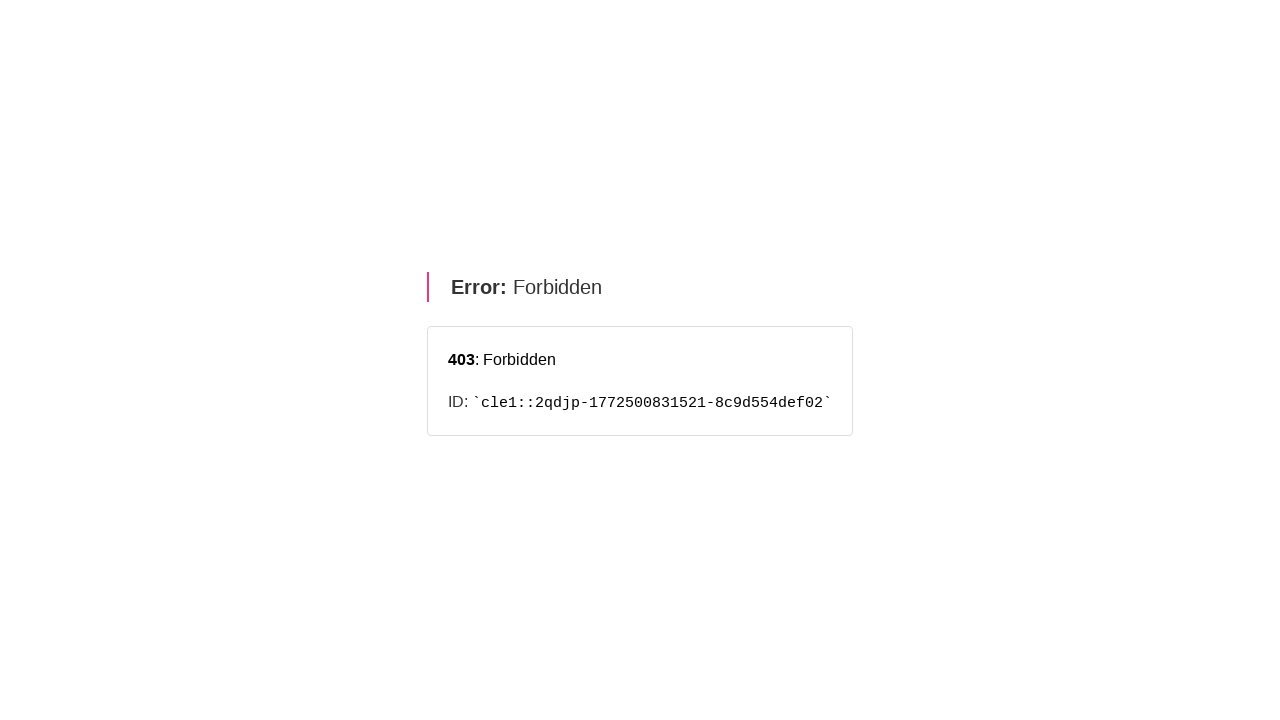

Navigated to ISR page index 27
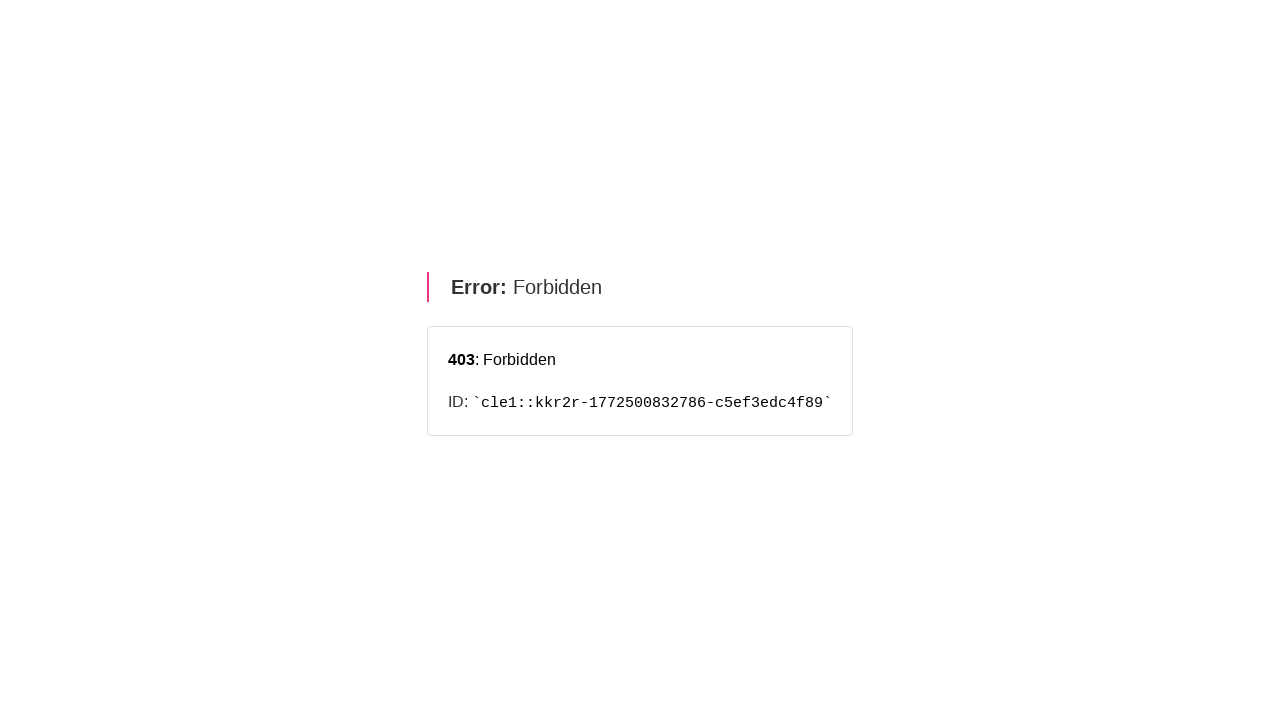

Waited 1000ms for ISR page index 27 to load
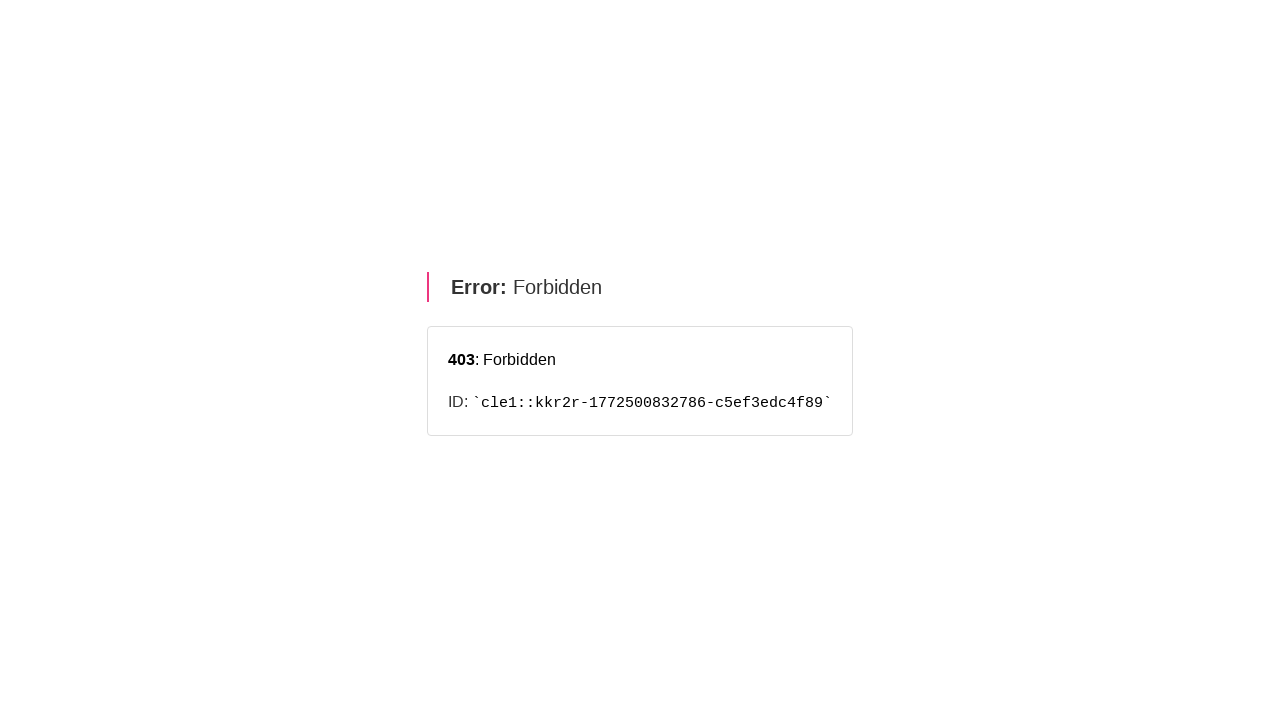

Navigated to ISR page index 28
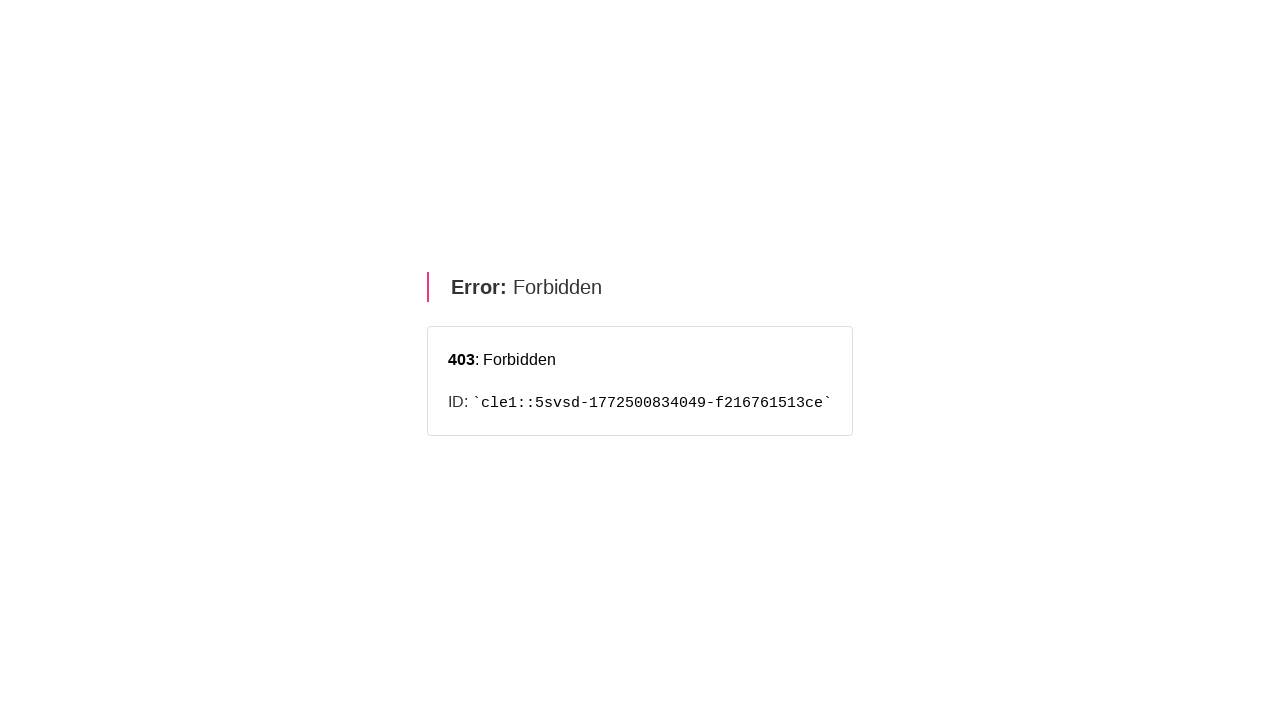

Waited 1000ms for ISR page index 28 to load
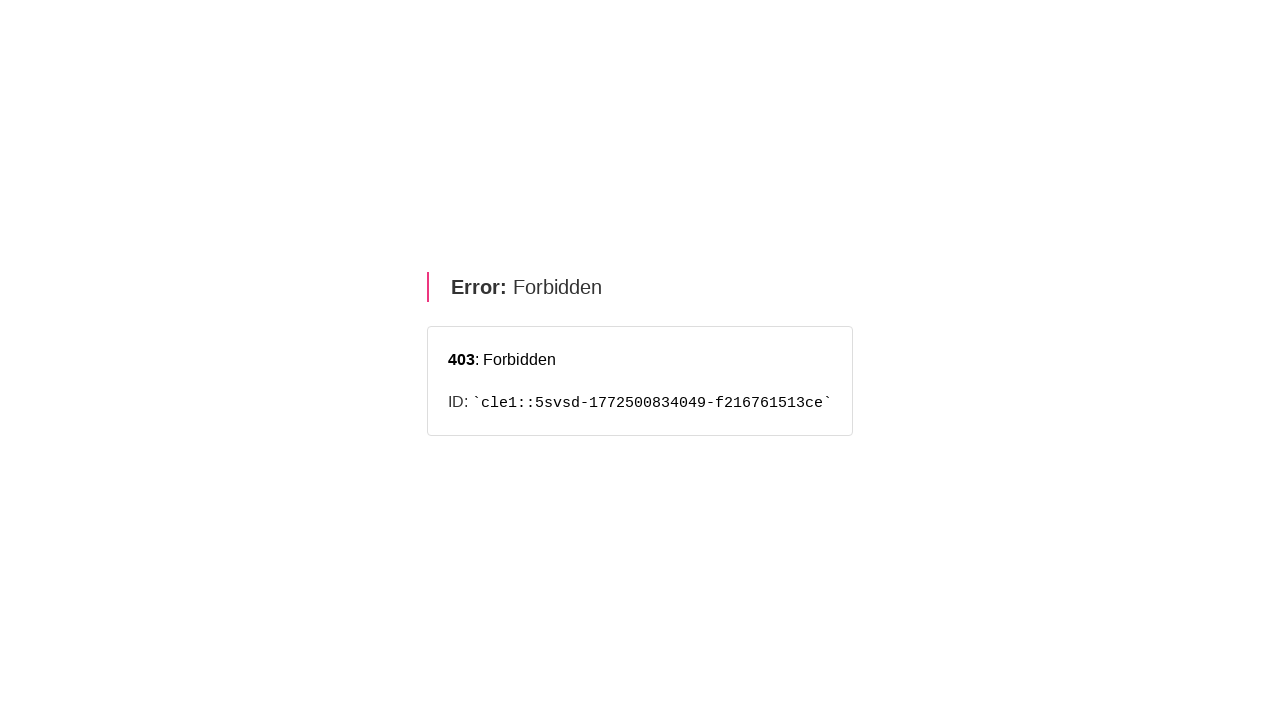

Navigated to ISR page index 29
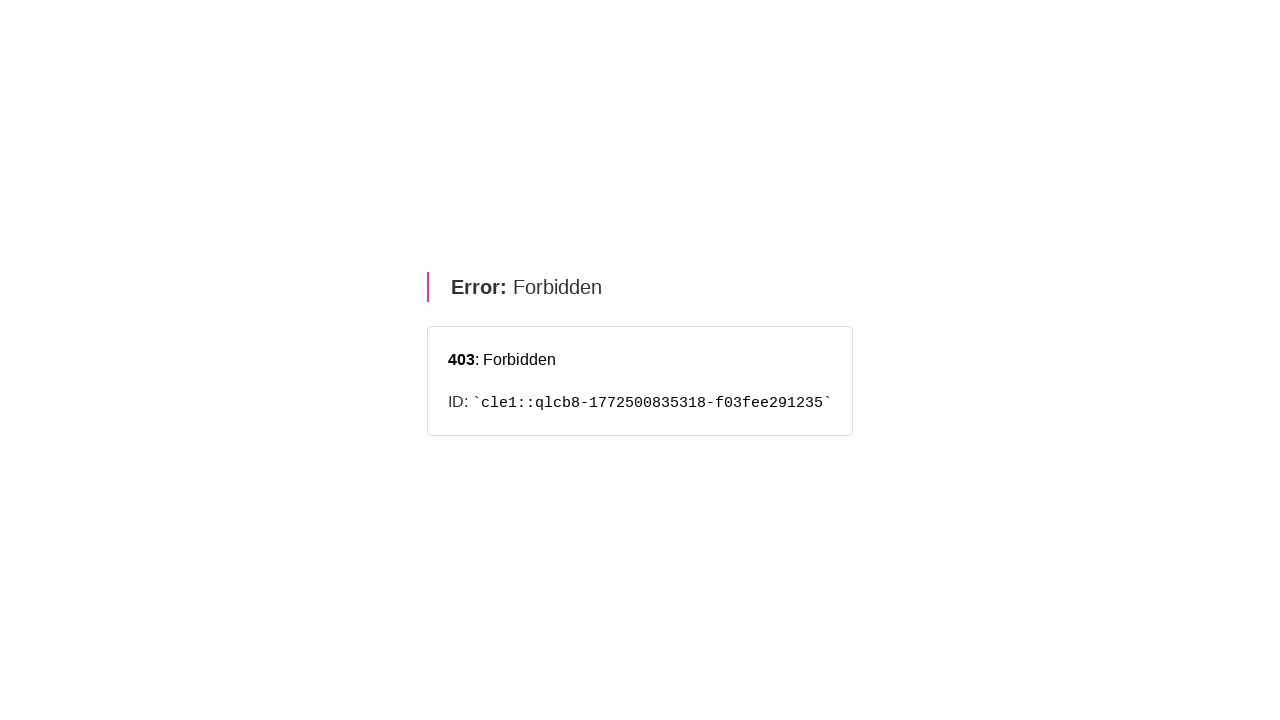

Waited 1000ms for ISR page index 29 to load
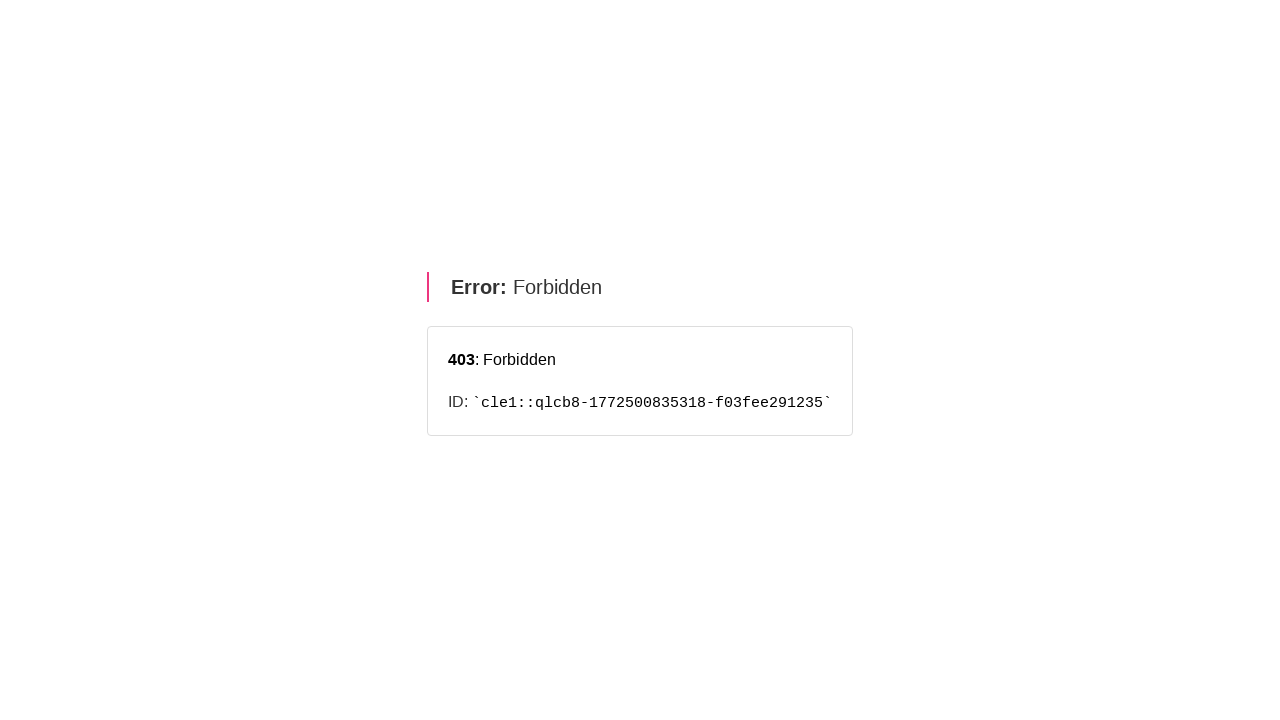

Navigated to ISR page index 30
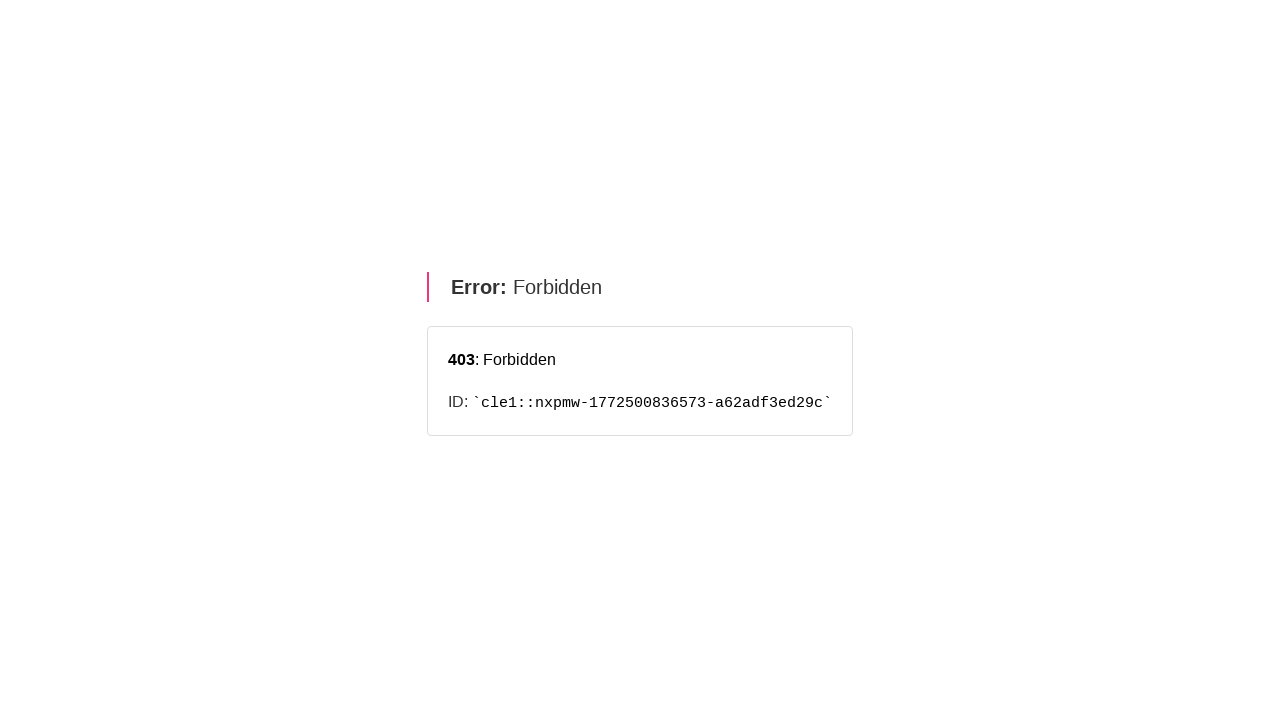

Waited 1000ms for ISR page index 30 to load
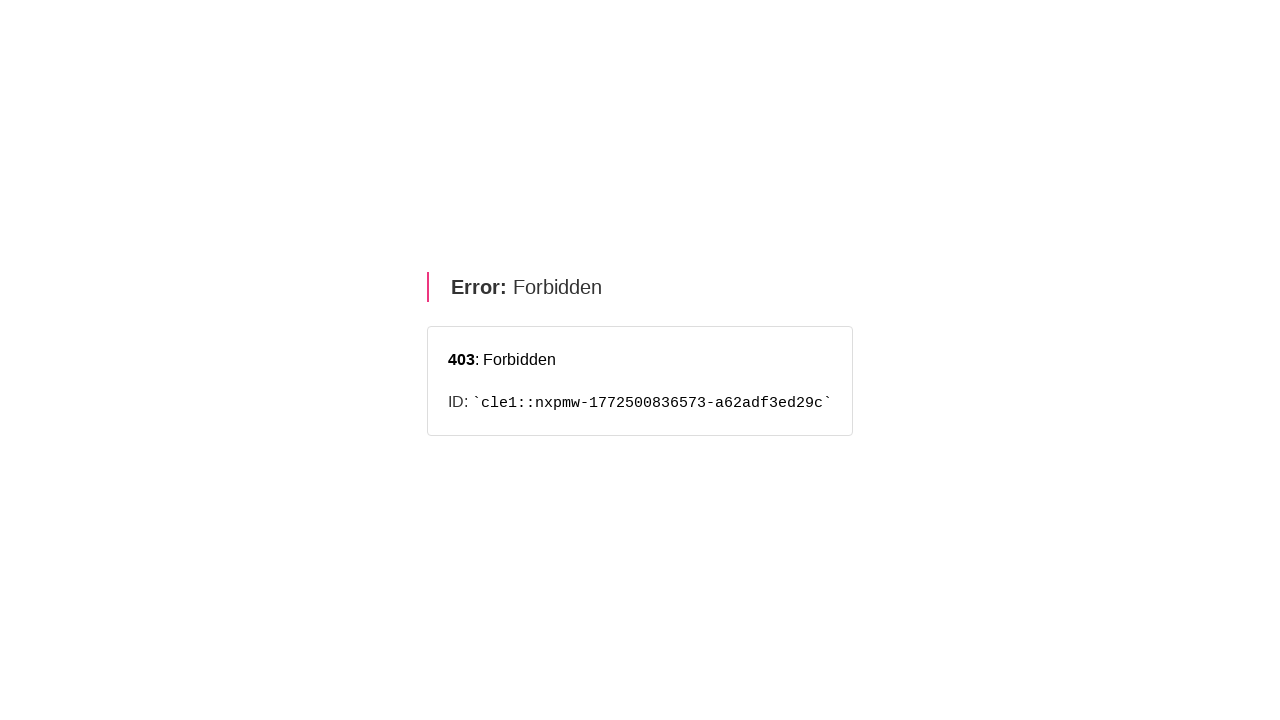

Navigated to ISR page index 31
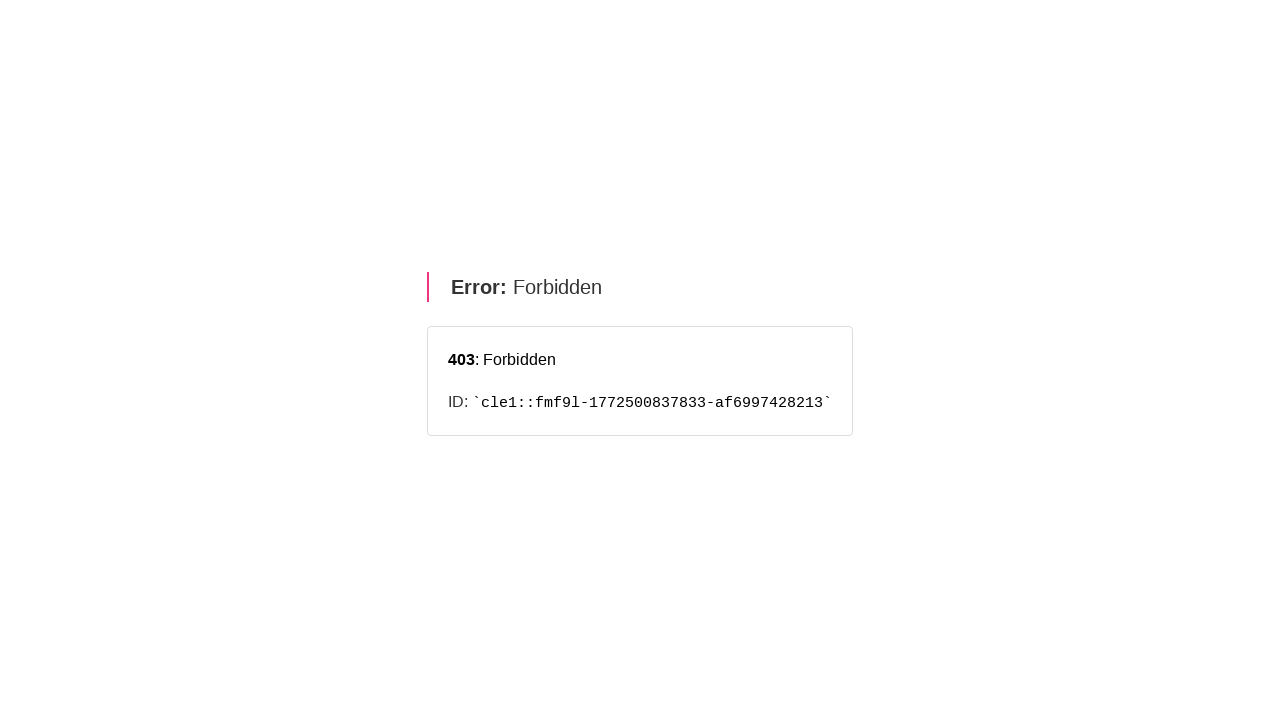

Waited 1000ms for ISR page index 31 to load
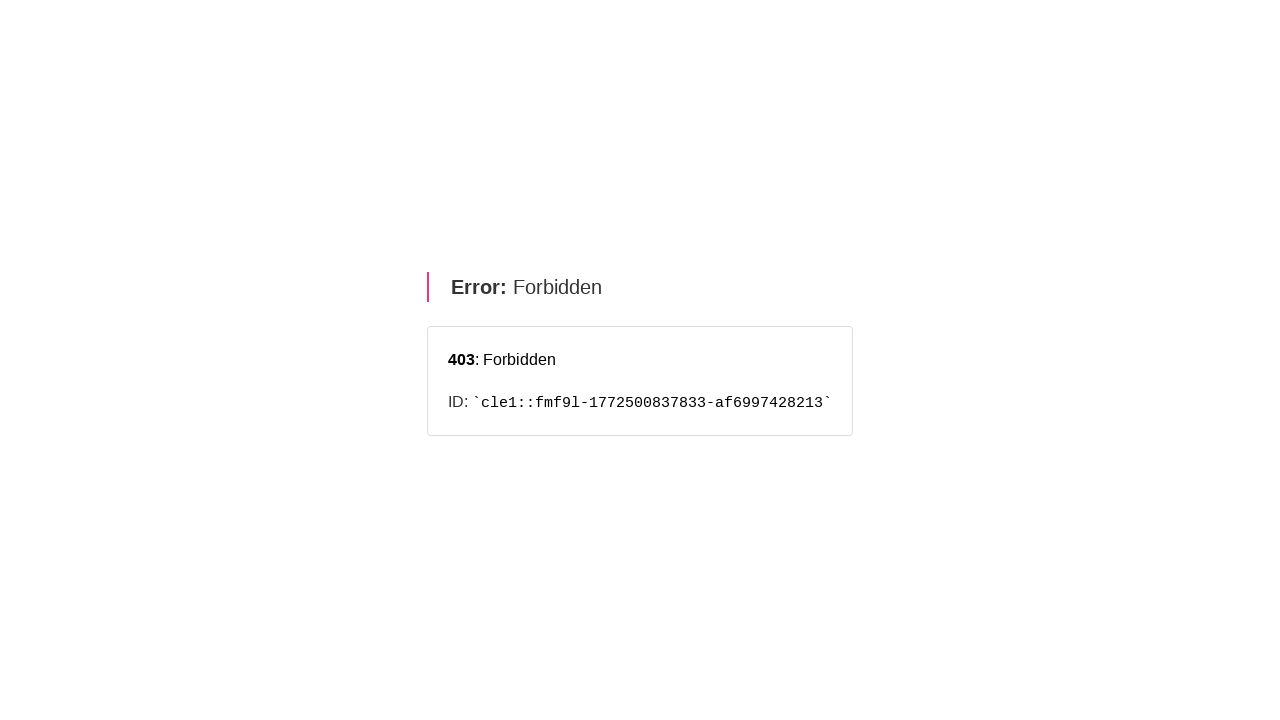

Navigated to ISR page index 32
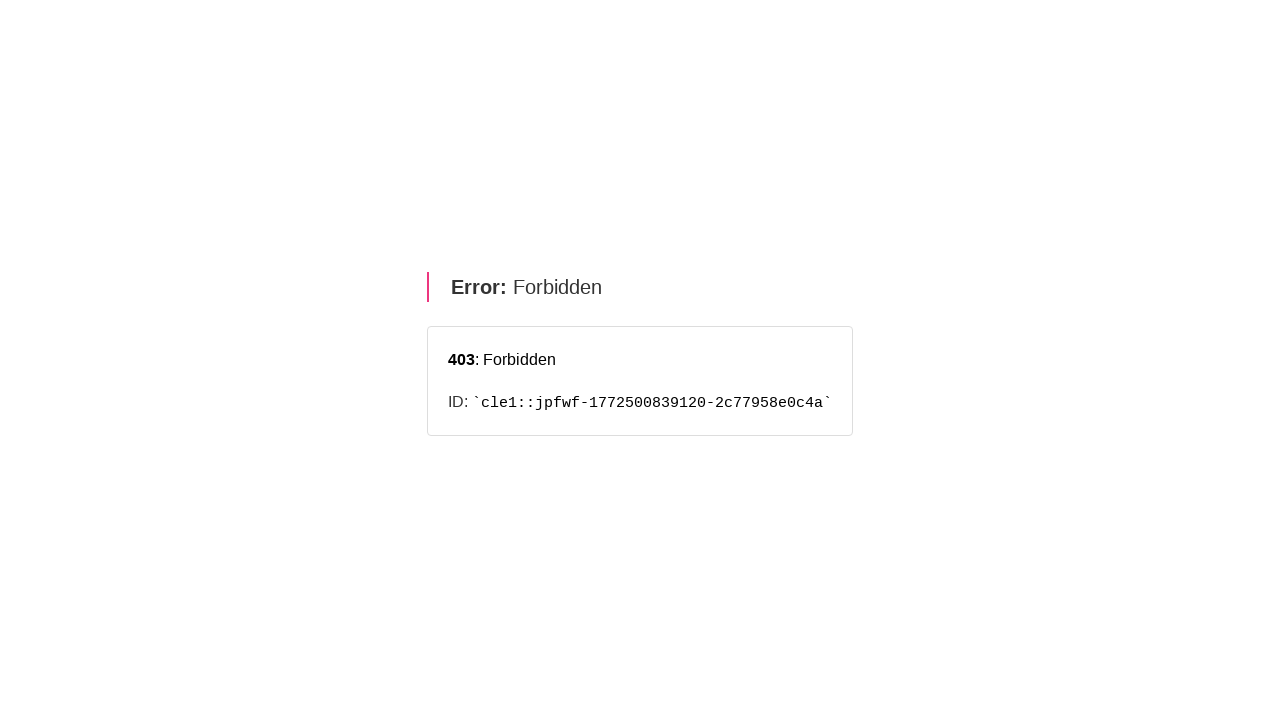

Waited 1000ms for ISR page index 32 to load
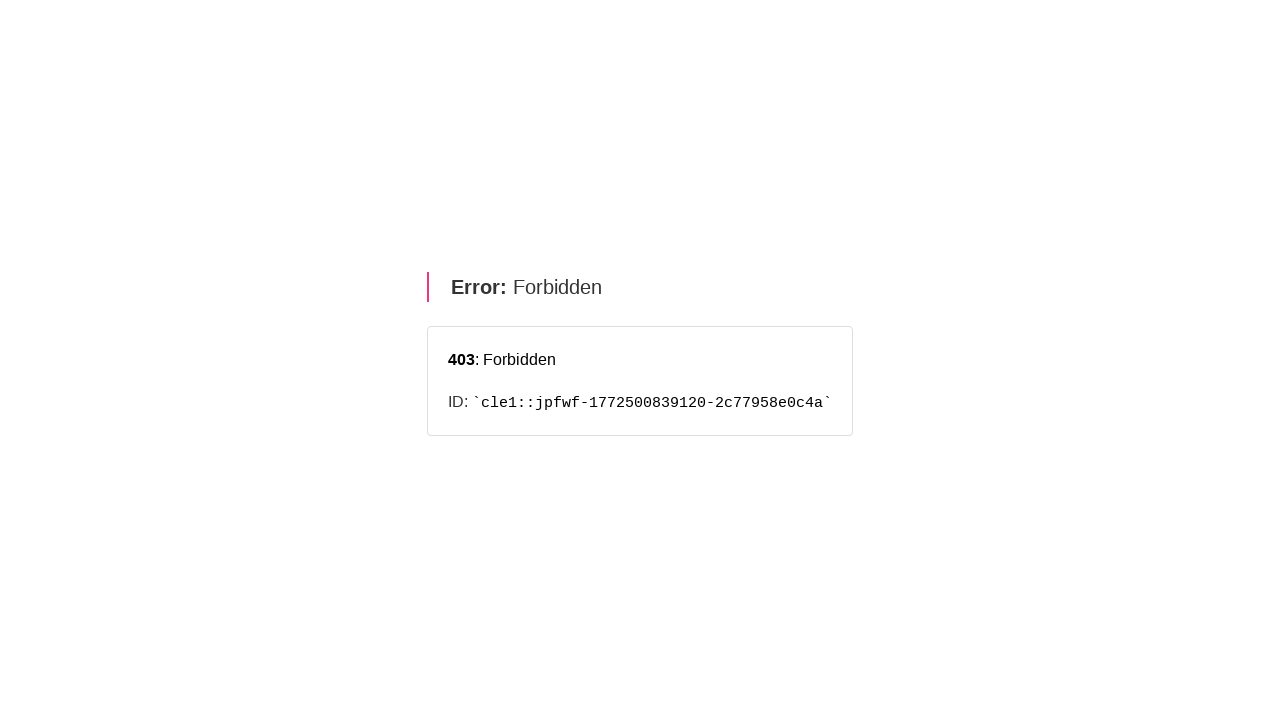

Navigated to ISR page index 33
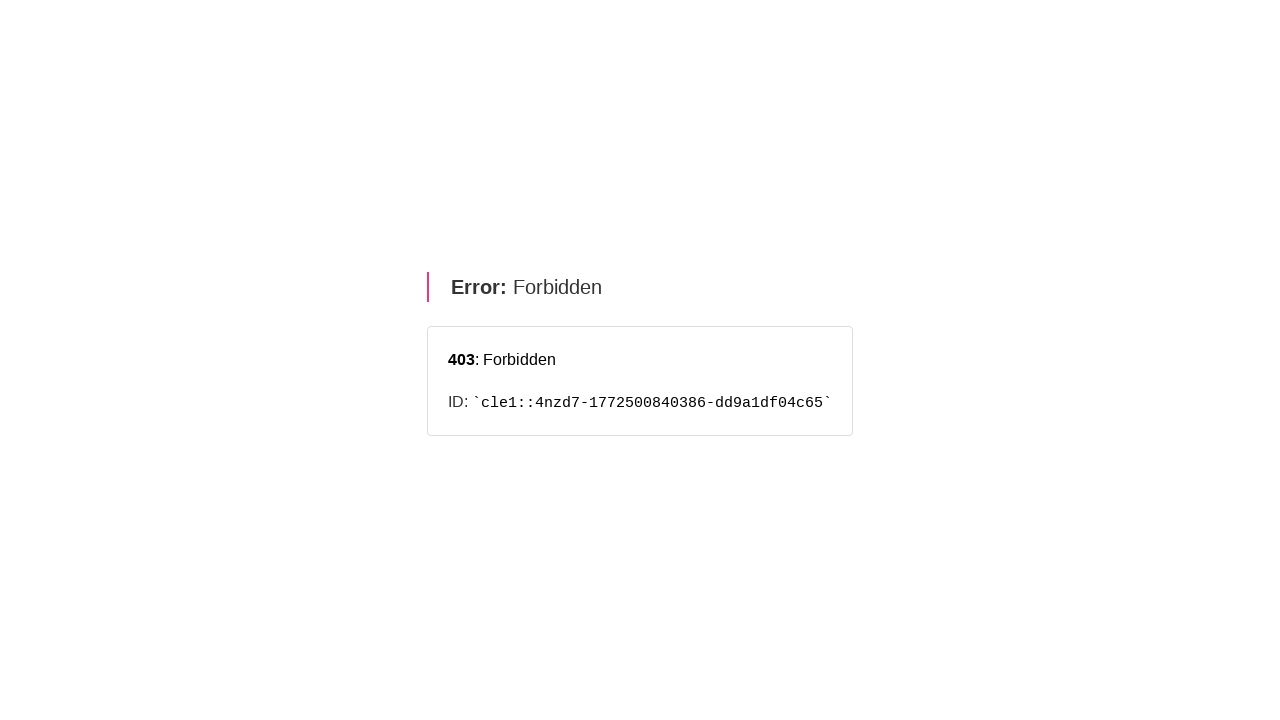

Waited 1000ms for ISR page index 33 to load
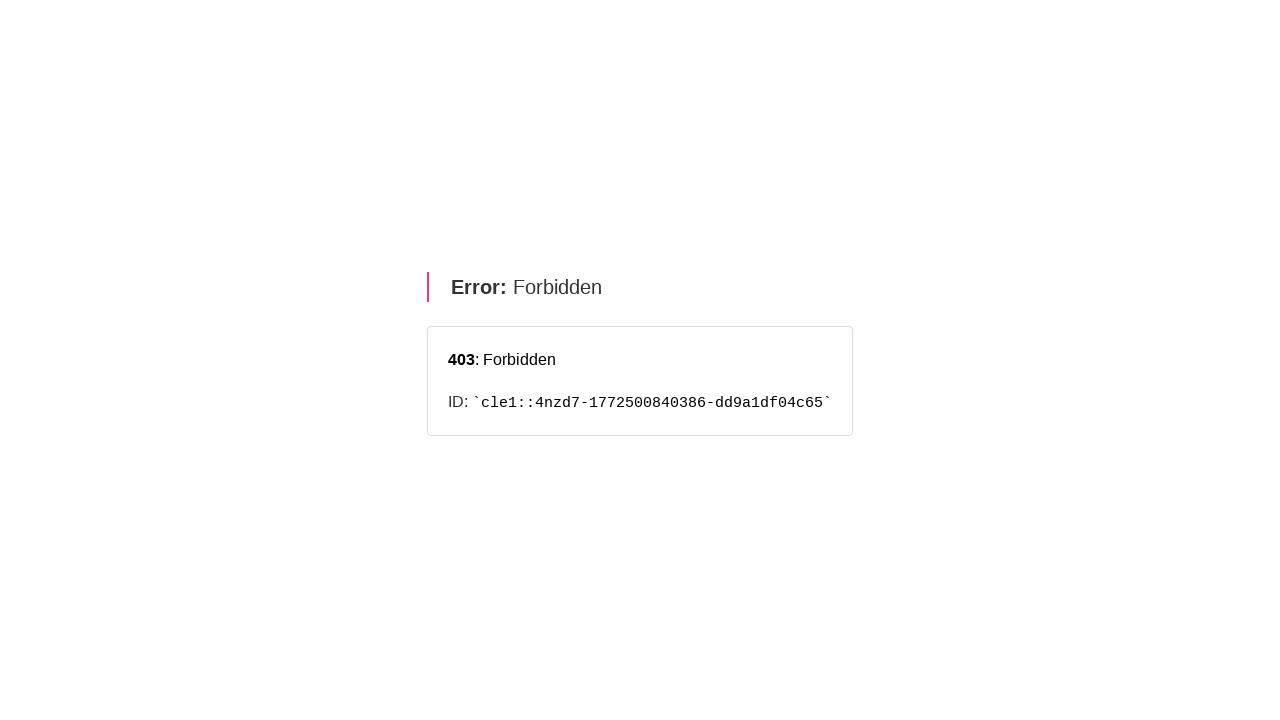

Navigated to ISR page index 34
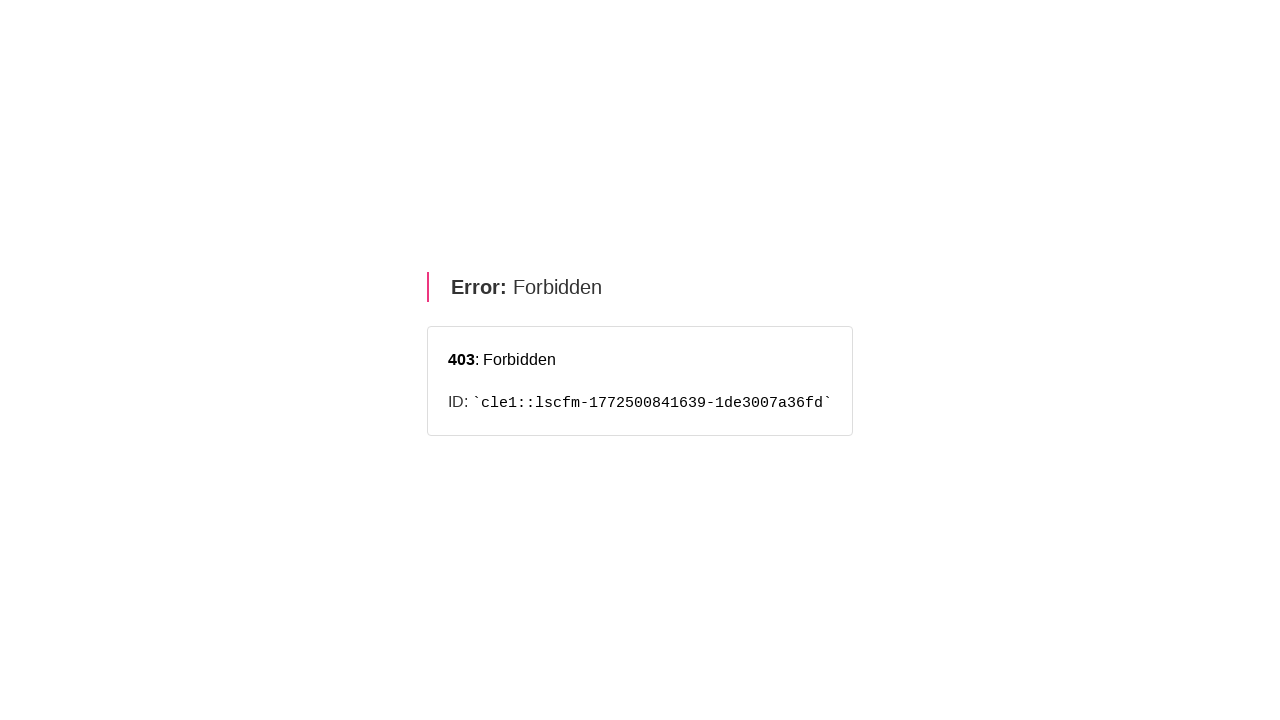

Waited 1000ms for ISR page index 34 to load
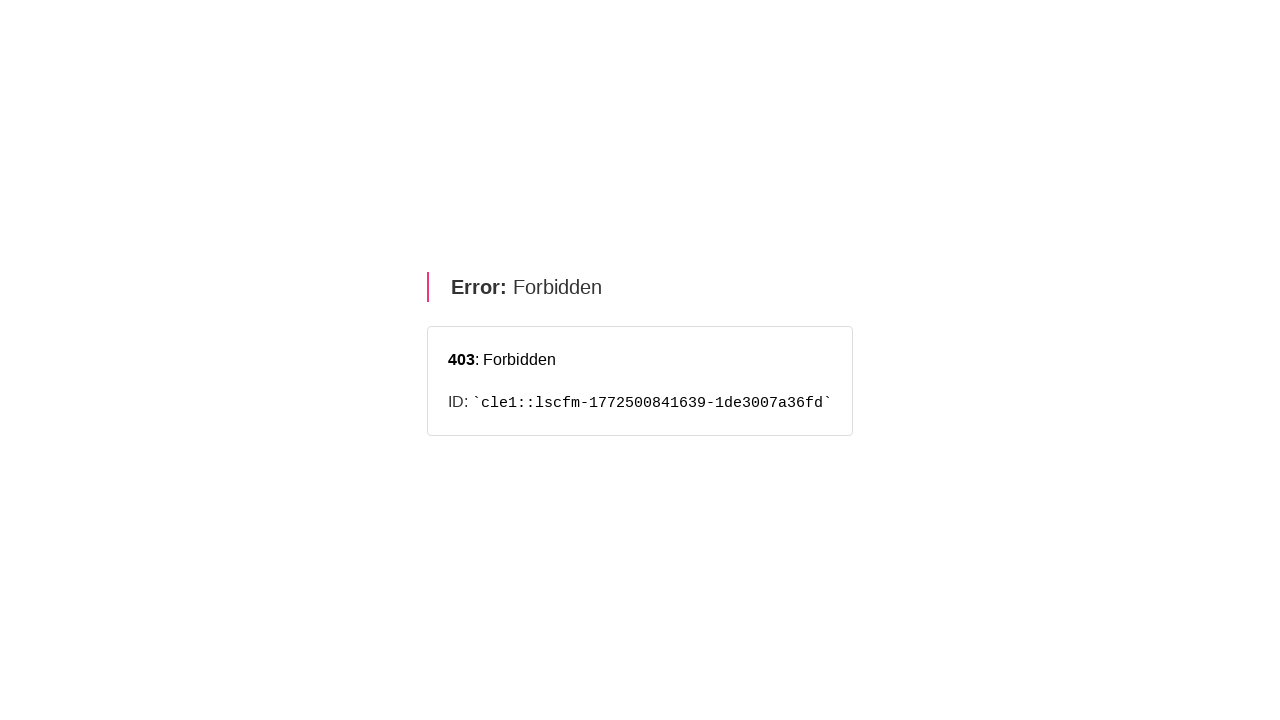

Navigated to ISR page index 35
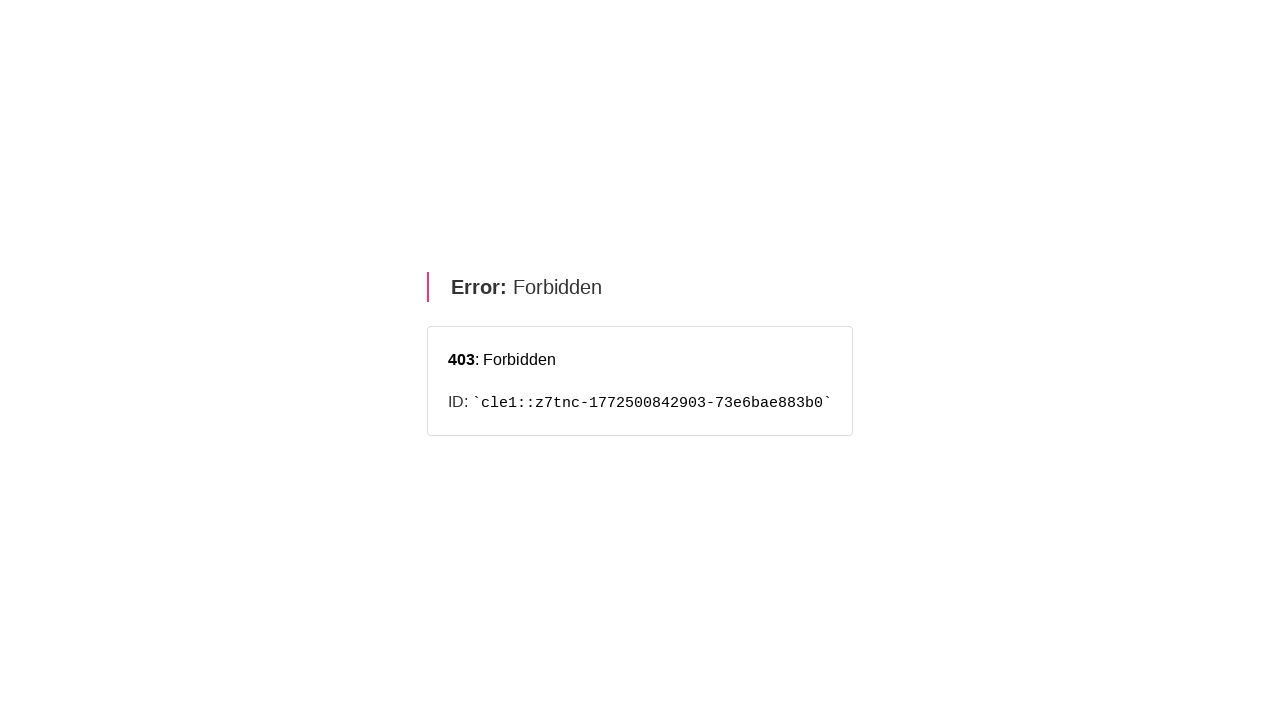

Waited 1000ms for ISR page index 35 to load
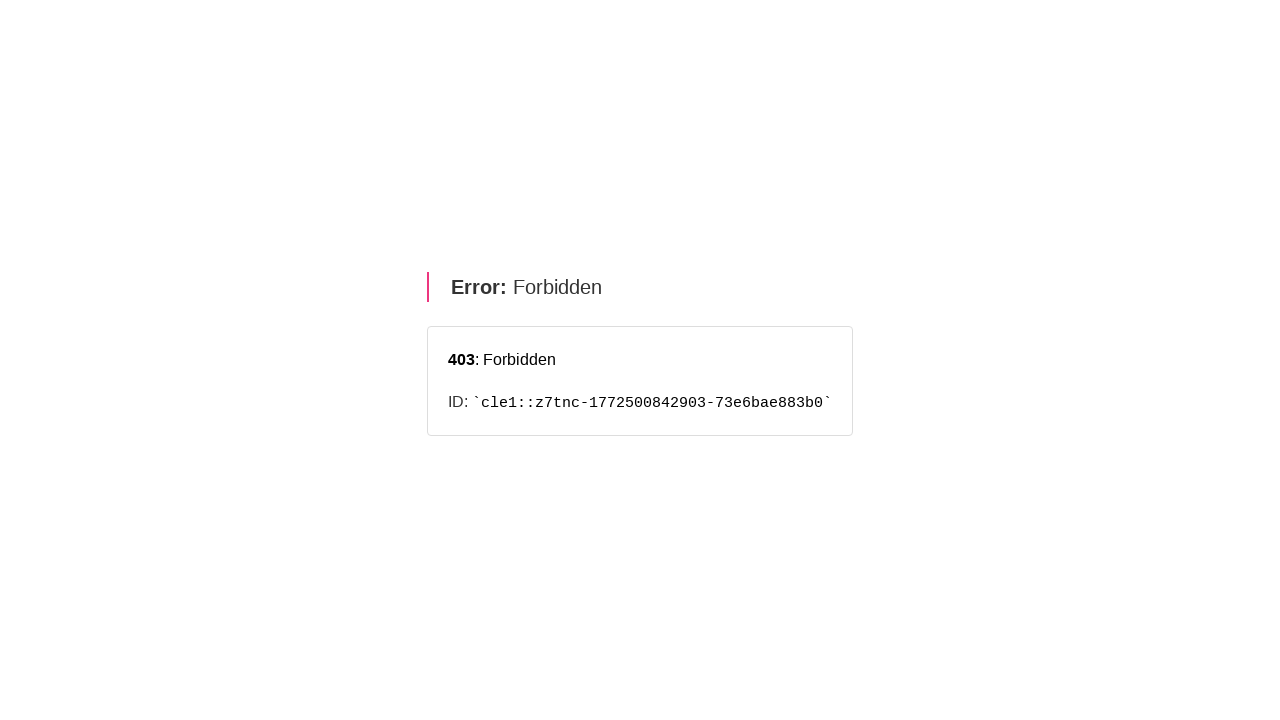

Navigated to ISR page index 36
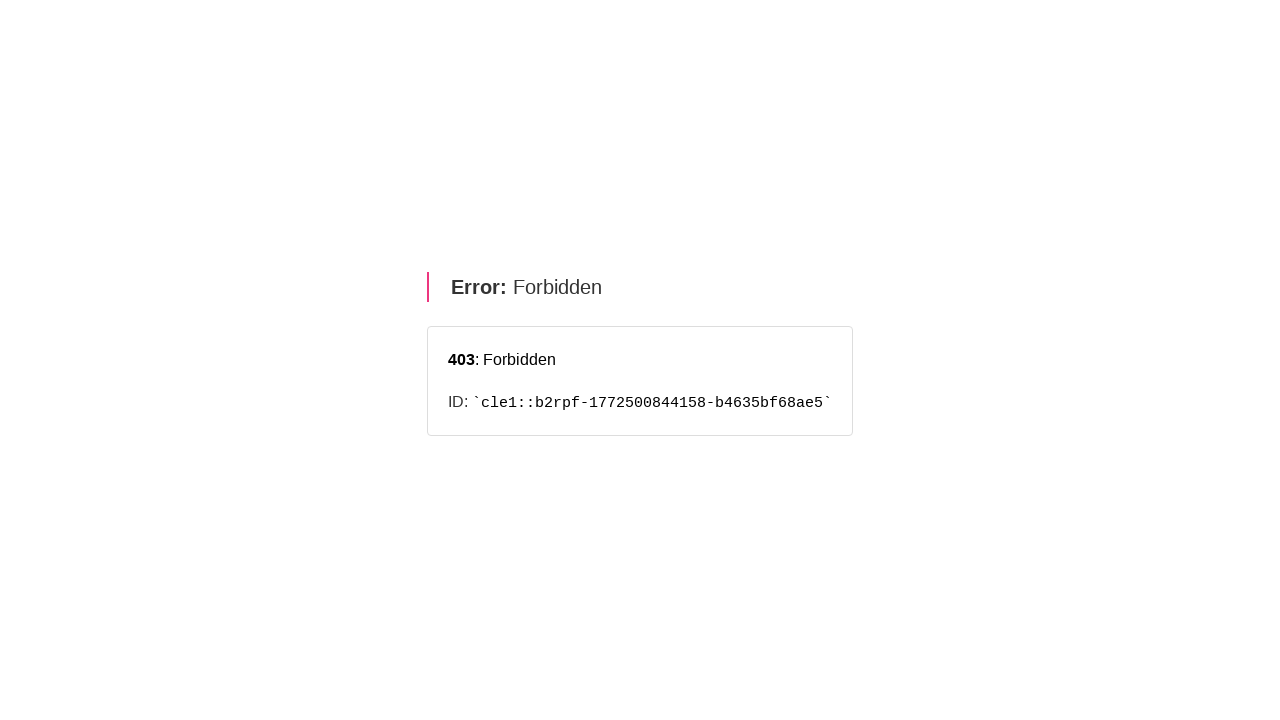

Waited 1000ms for ISR page index 36 to load
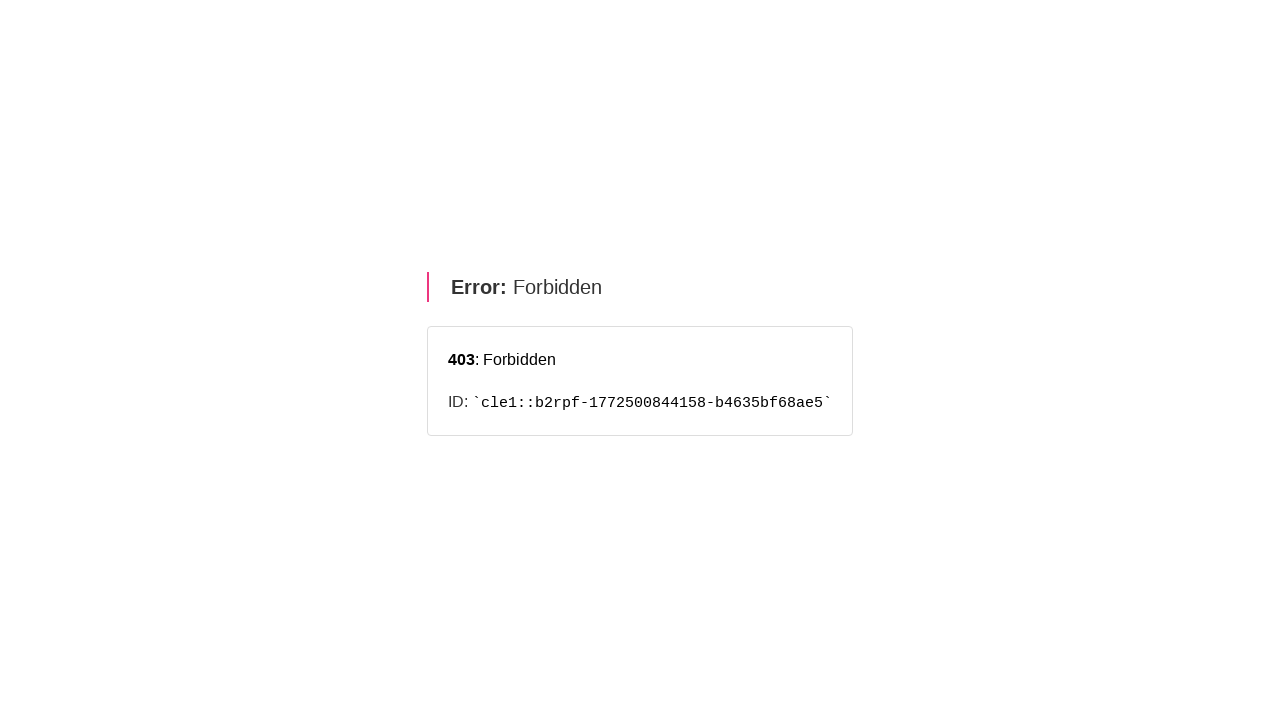

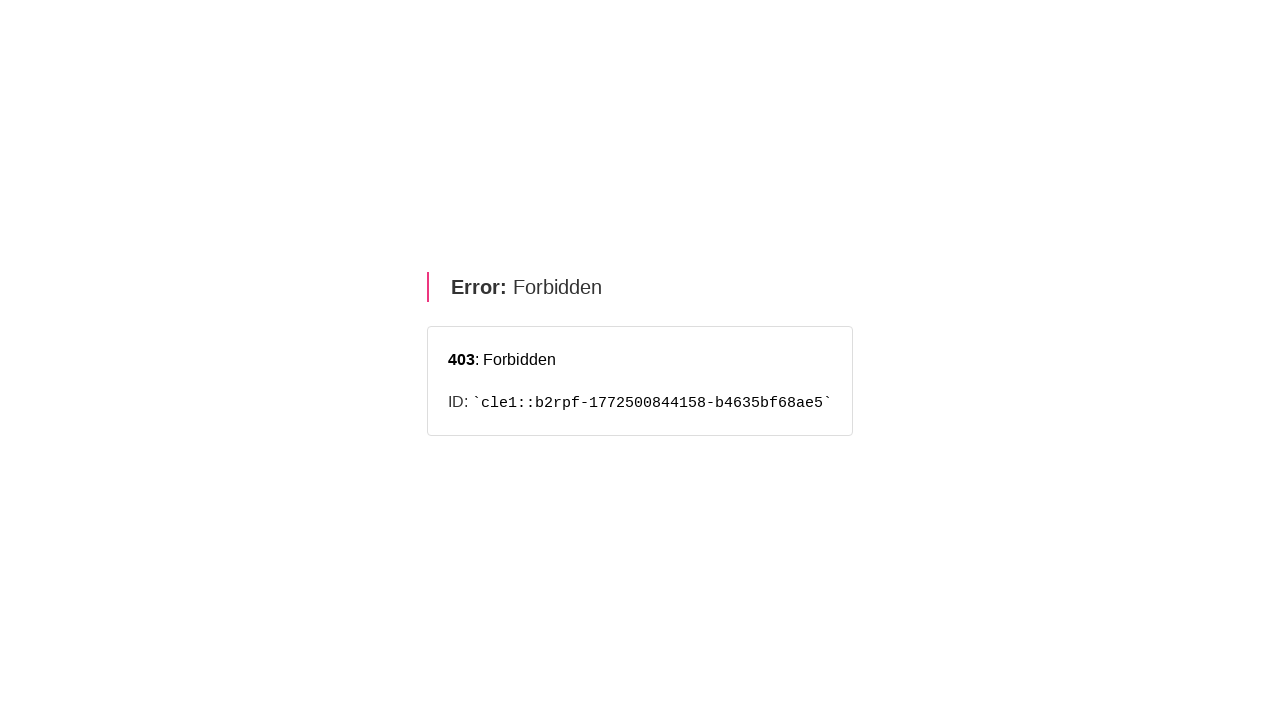